Navigates to a cryptocurrency price tracking website and extracts data from a table displaying coin information

Starting URL: https://www.livecoinwatch.com/

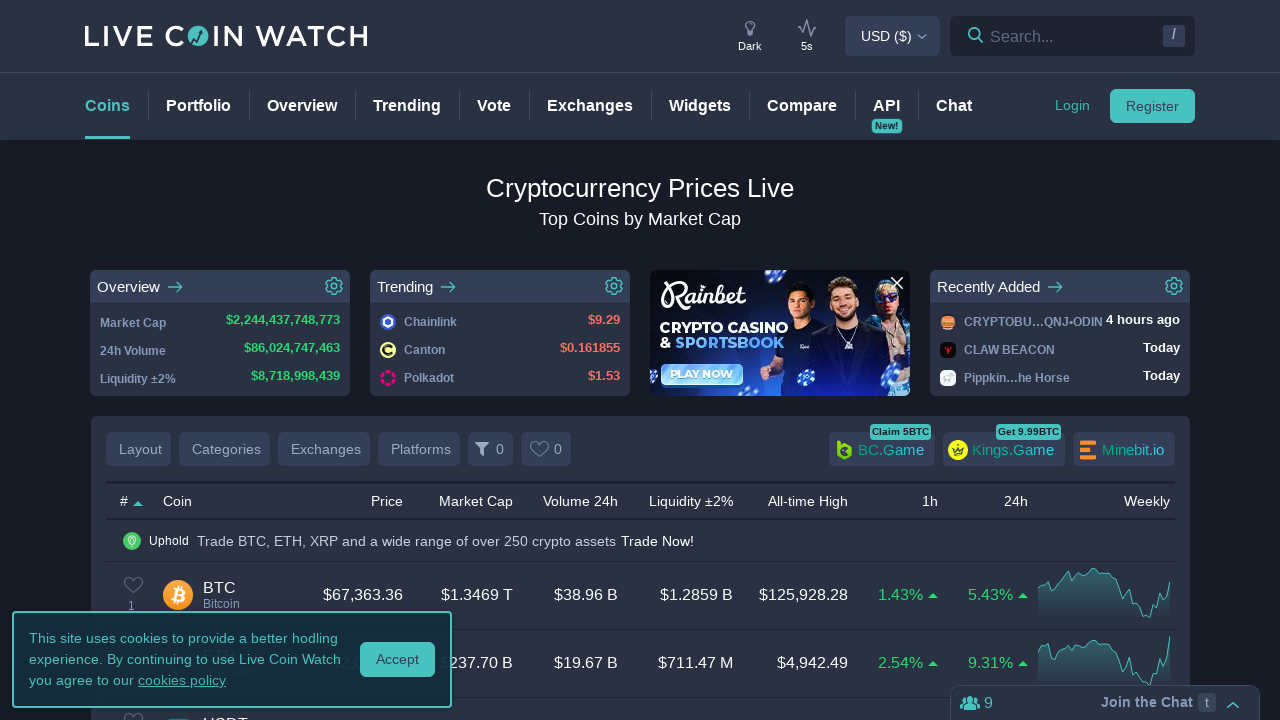

Waited for cryptocurrency price table to load
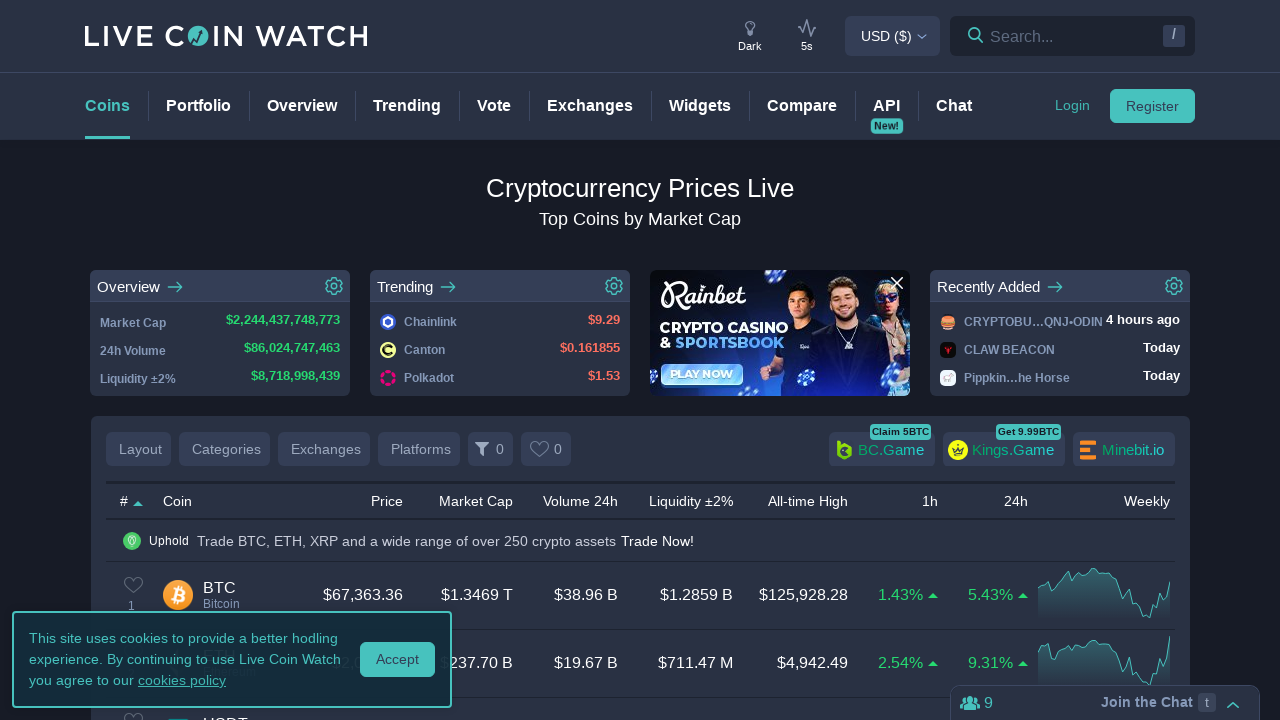

Retrieved table header cells to determine column count
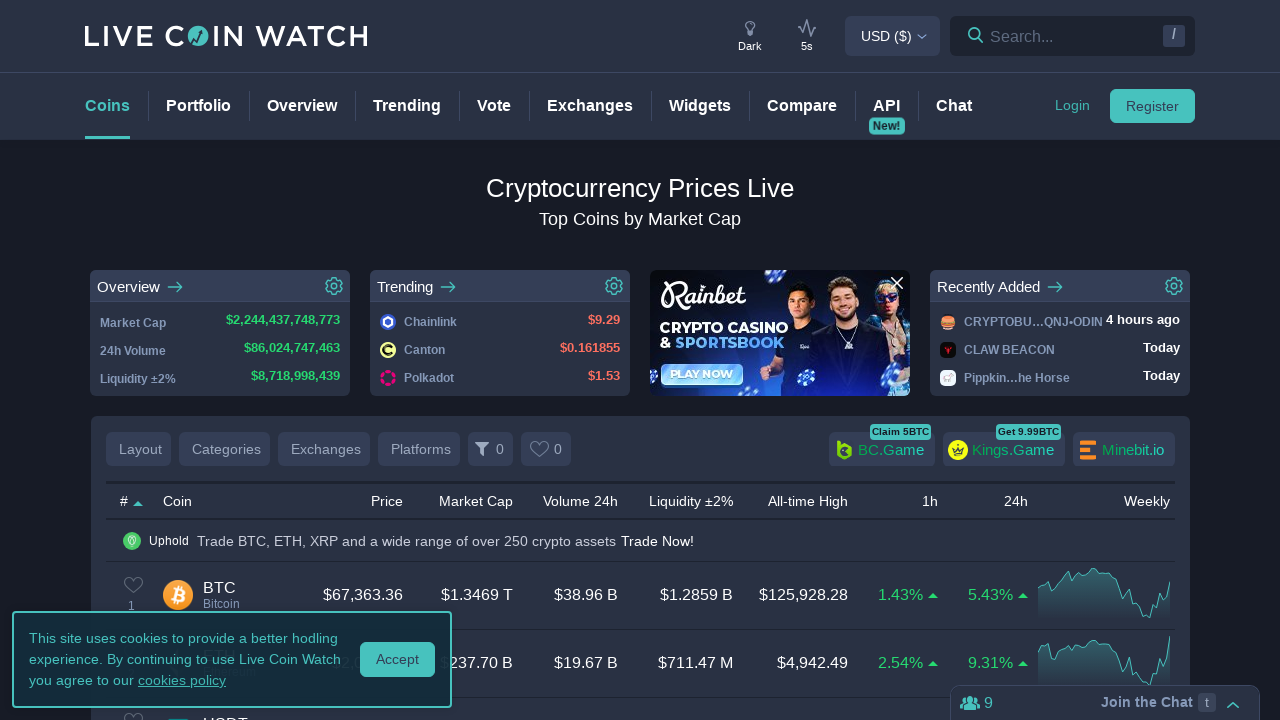

Retrieved table body rows - found 51 rows
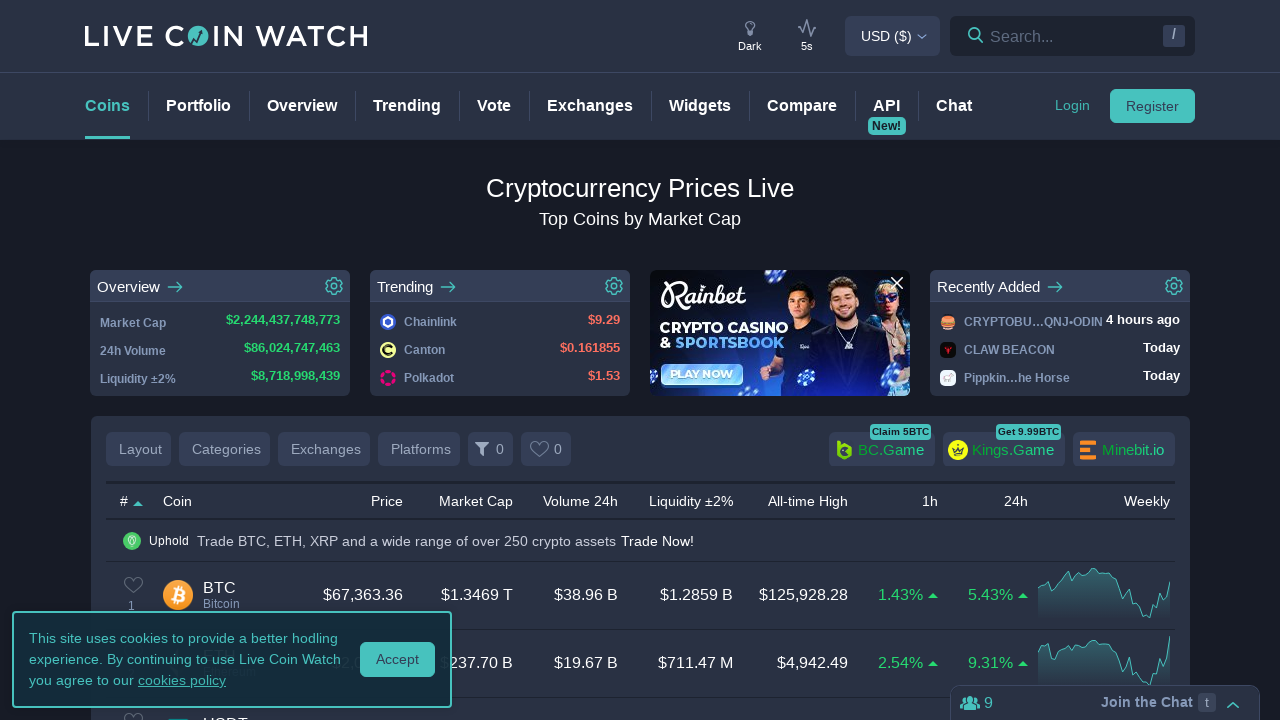

Extracted data from table row 1
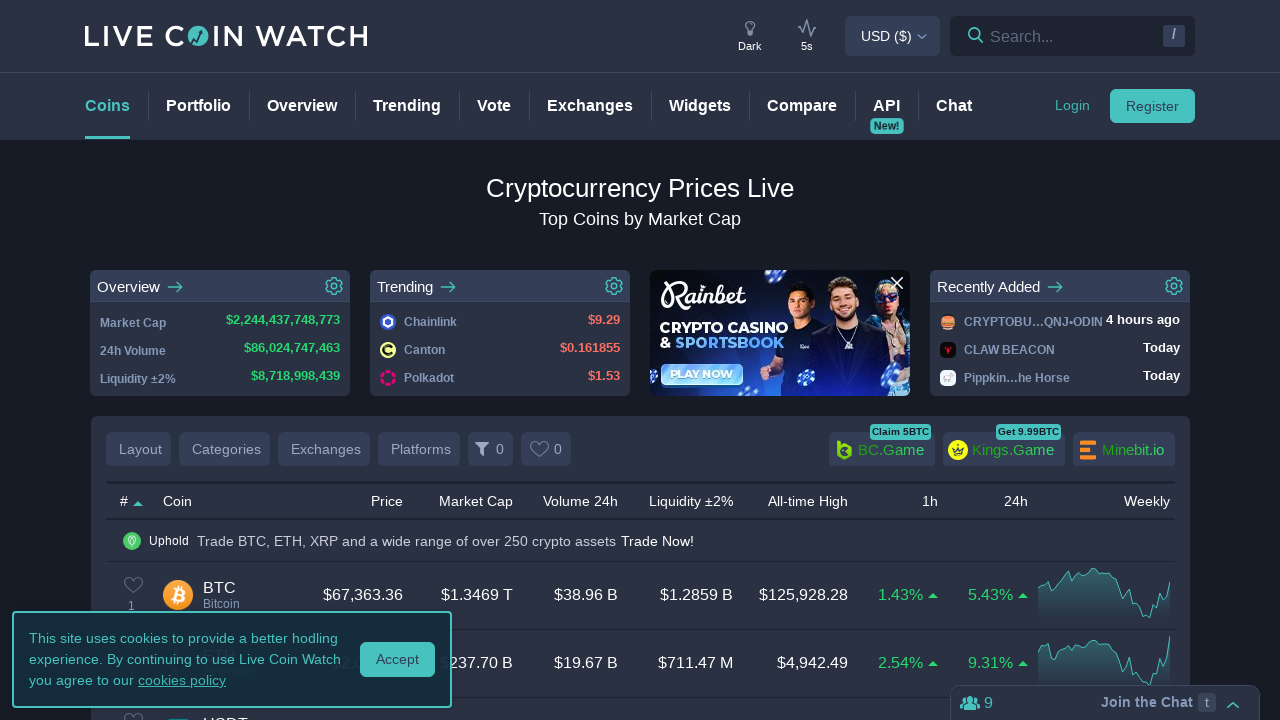

Extracted data from table row 2
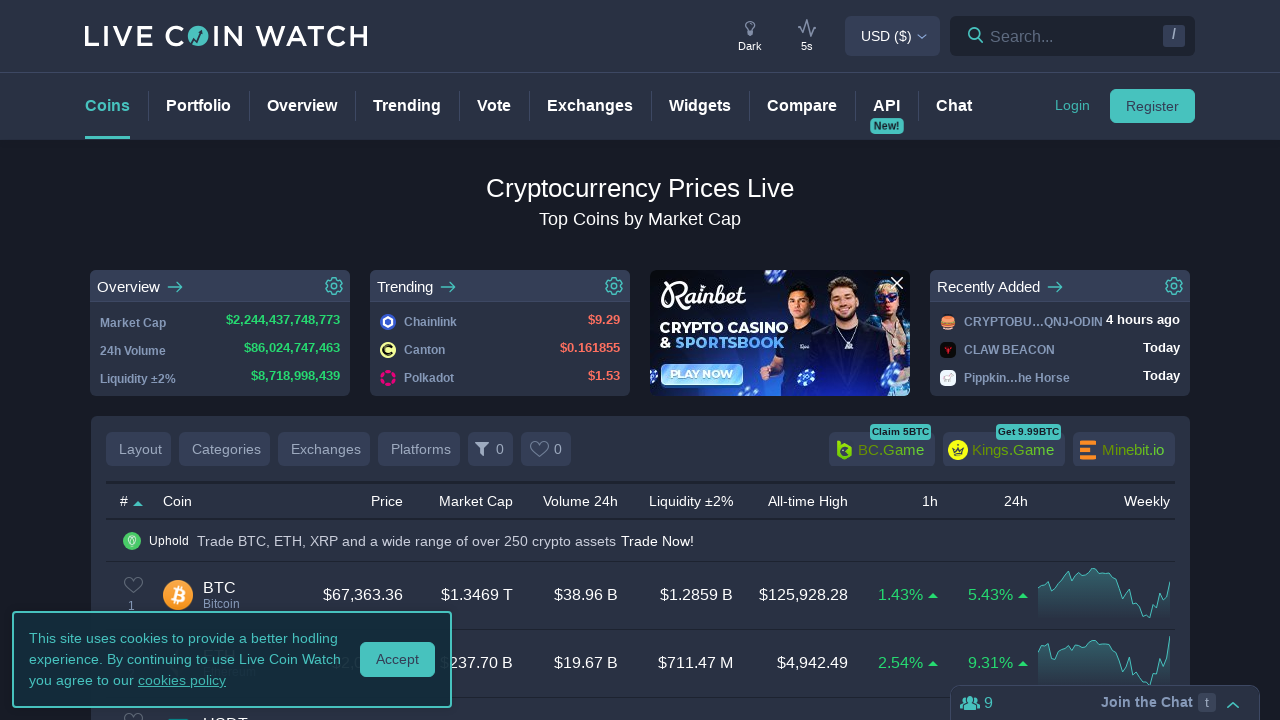

Extracted data from table row 3
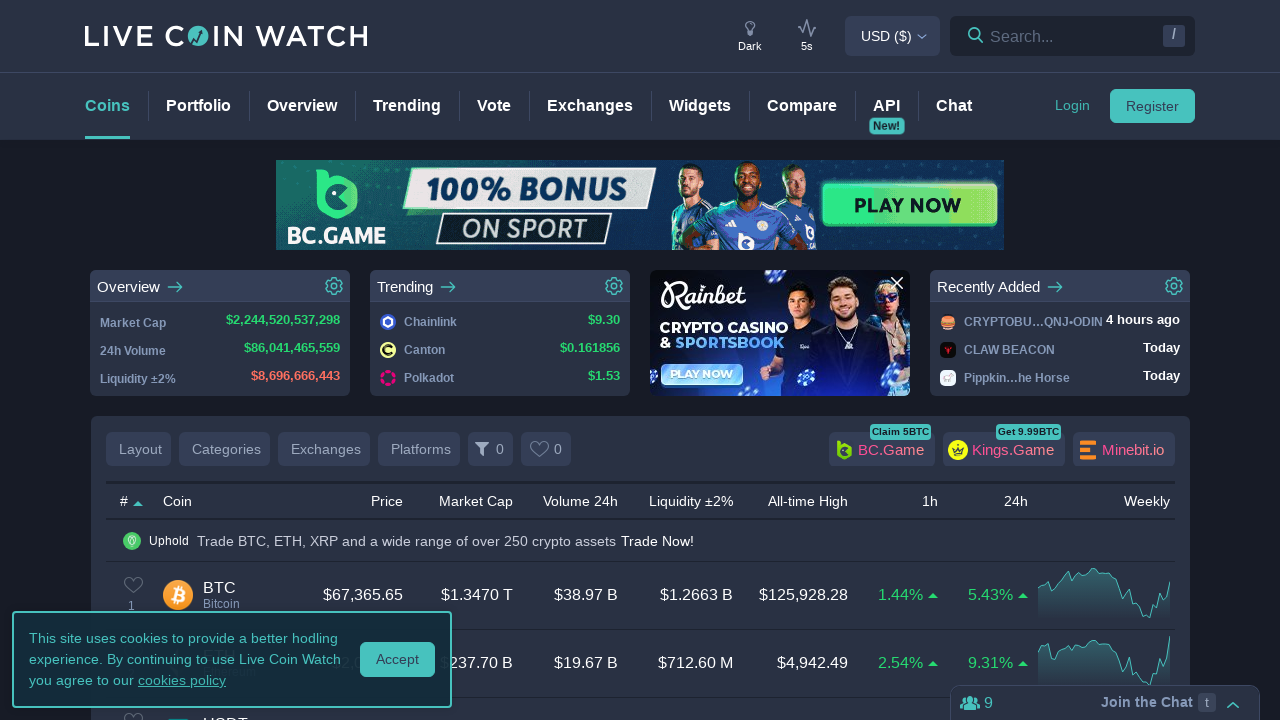

Extracted data from table row 4
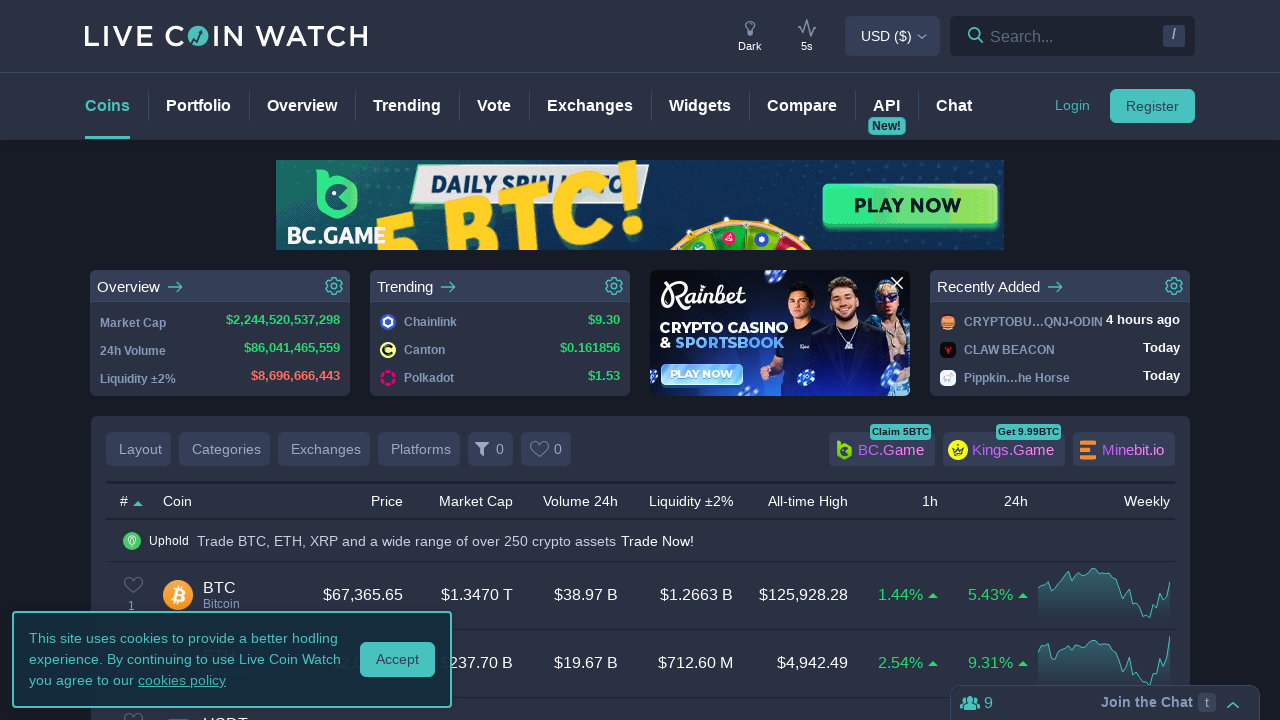

Extracted data from table row 5
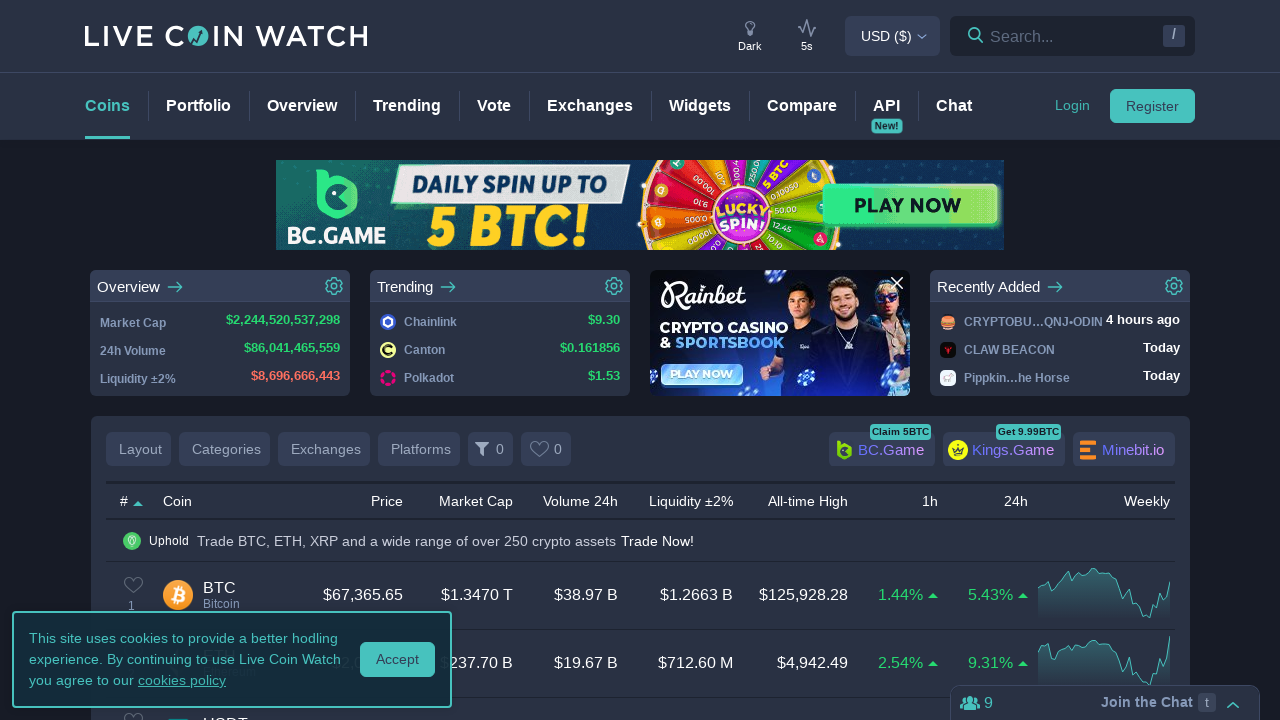

Extracted data from table row 6
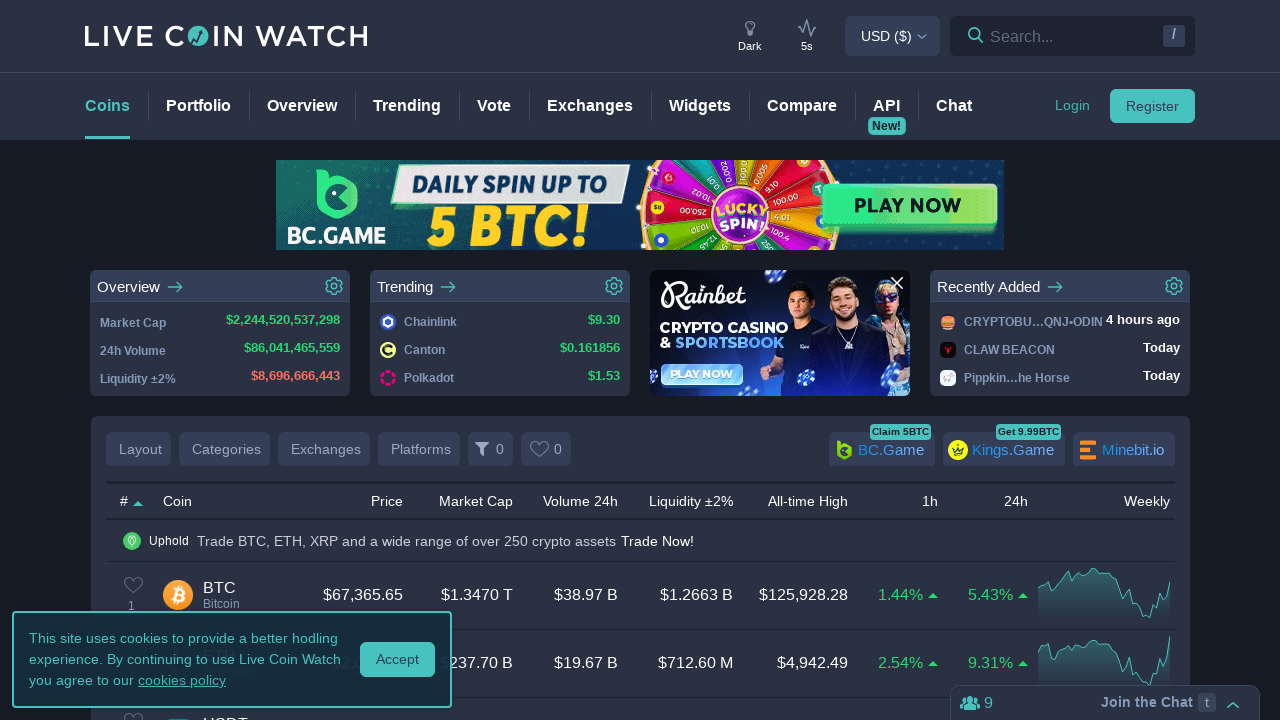

Extracted data from table row 7
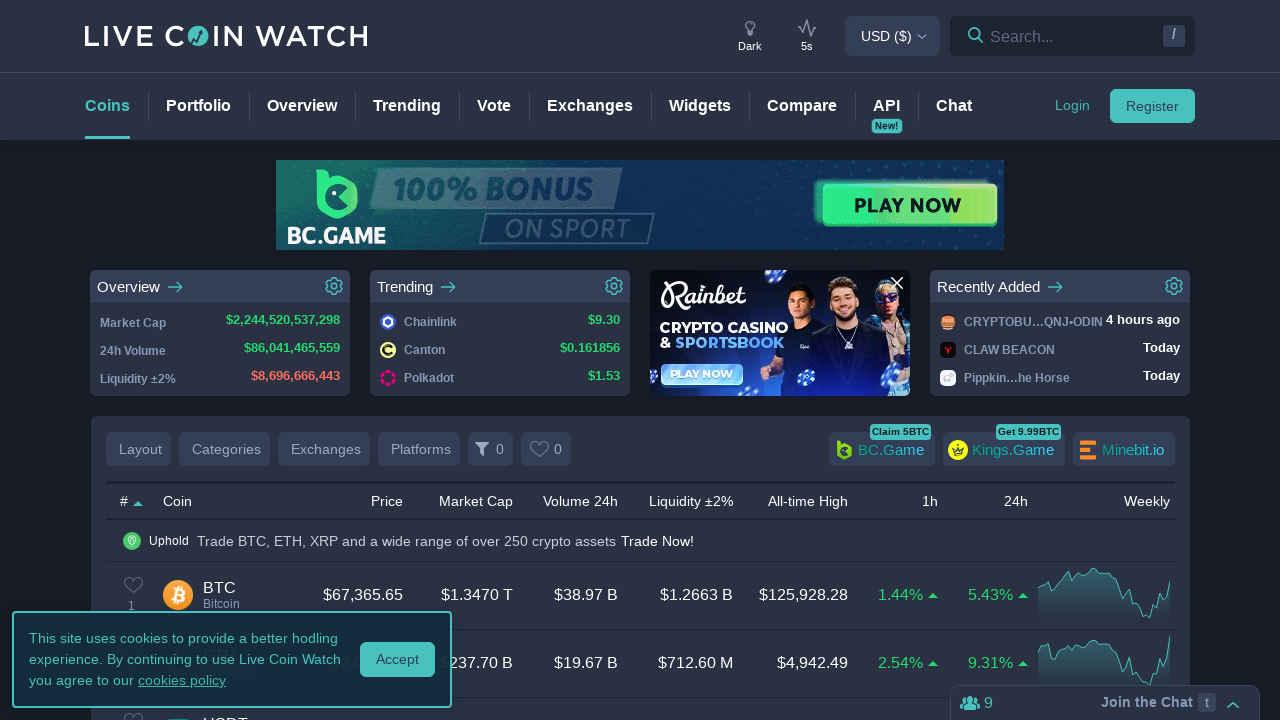

Extracted data from table row 8
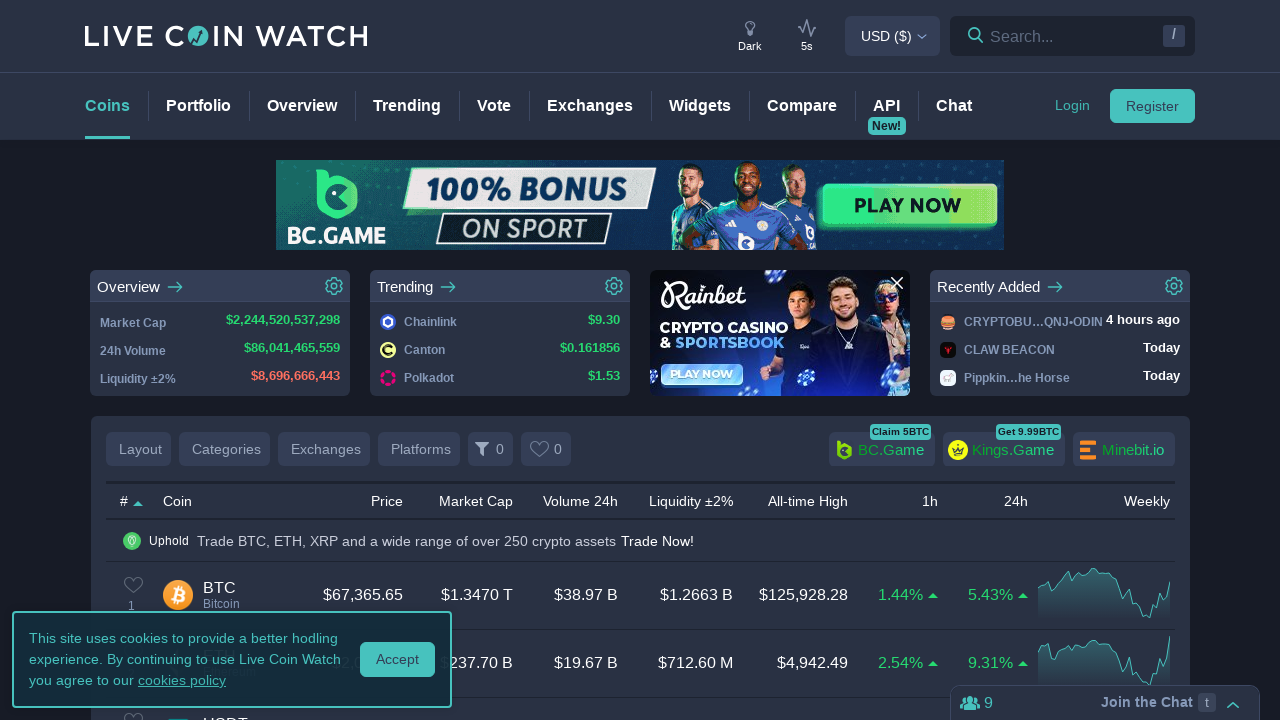

Extracted data from table row 9
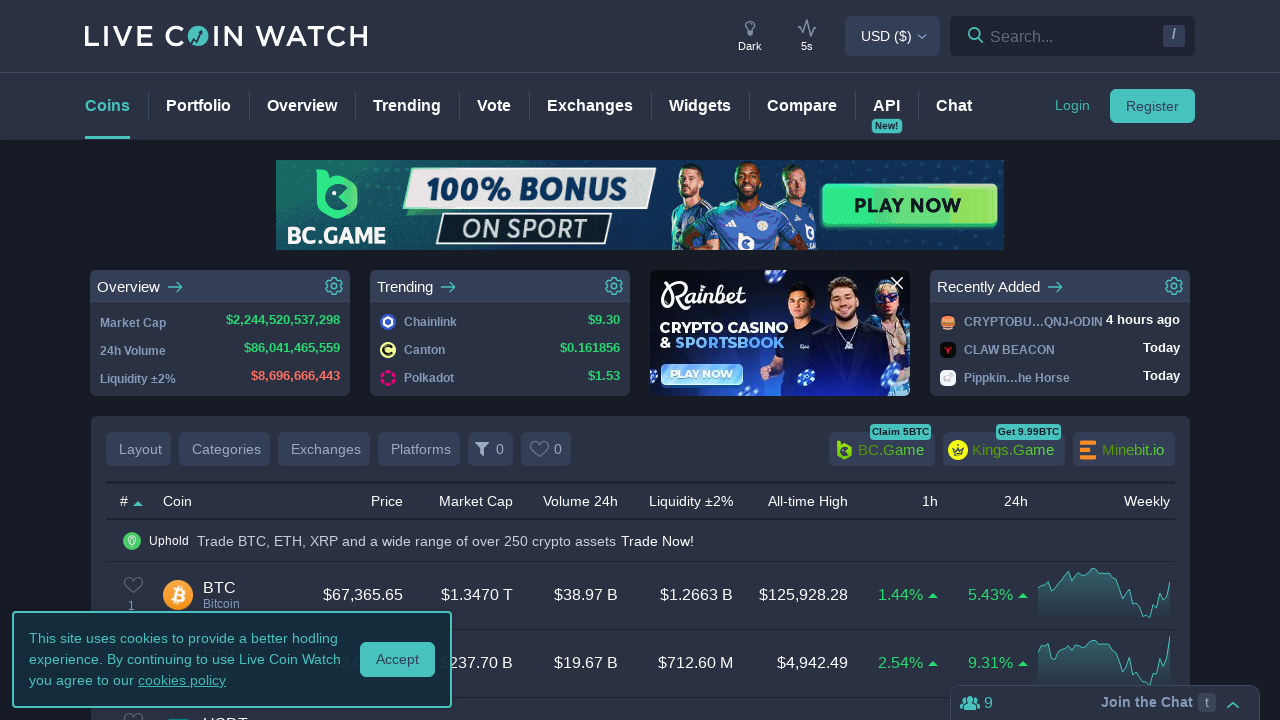

Extracted data from table row 10
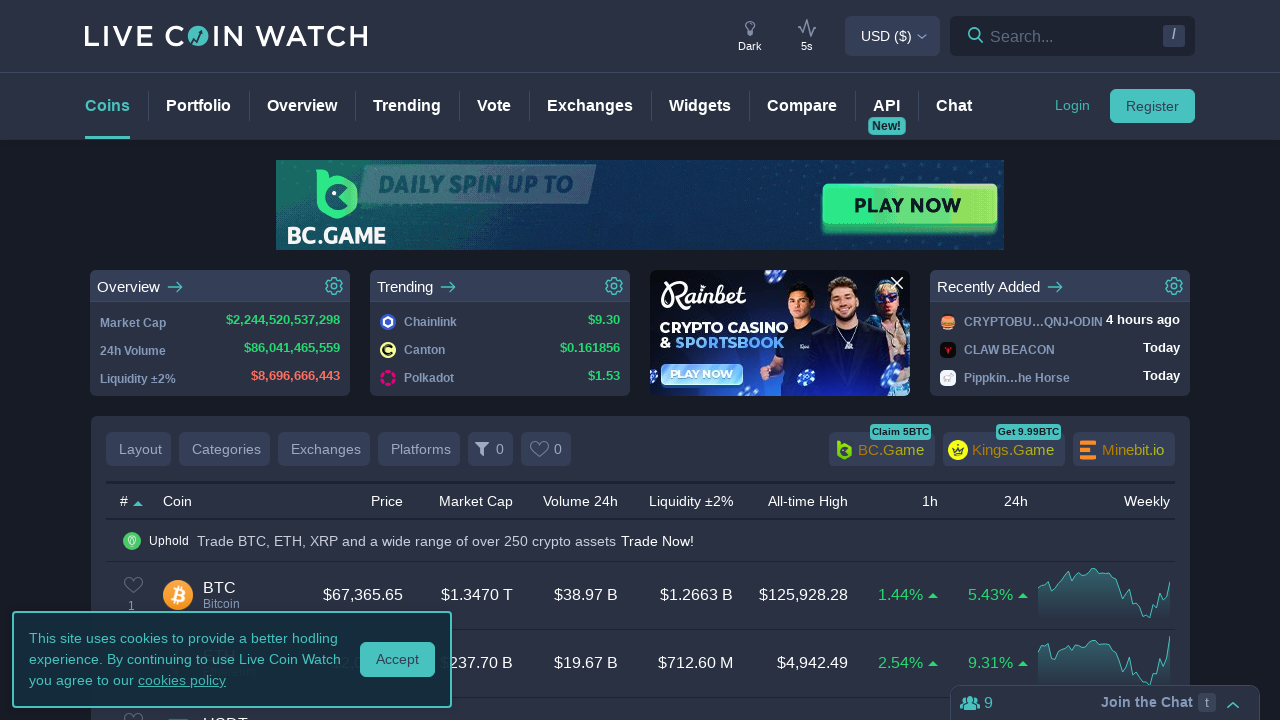

Extracted data from table row 11
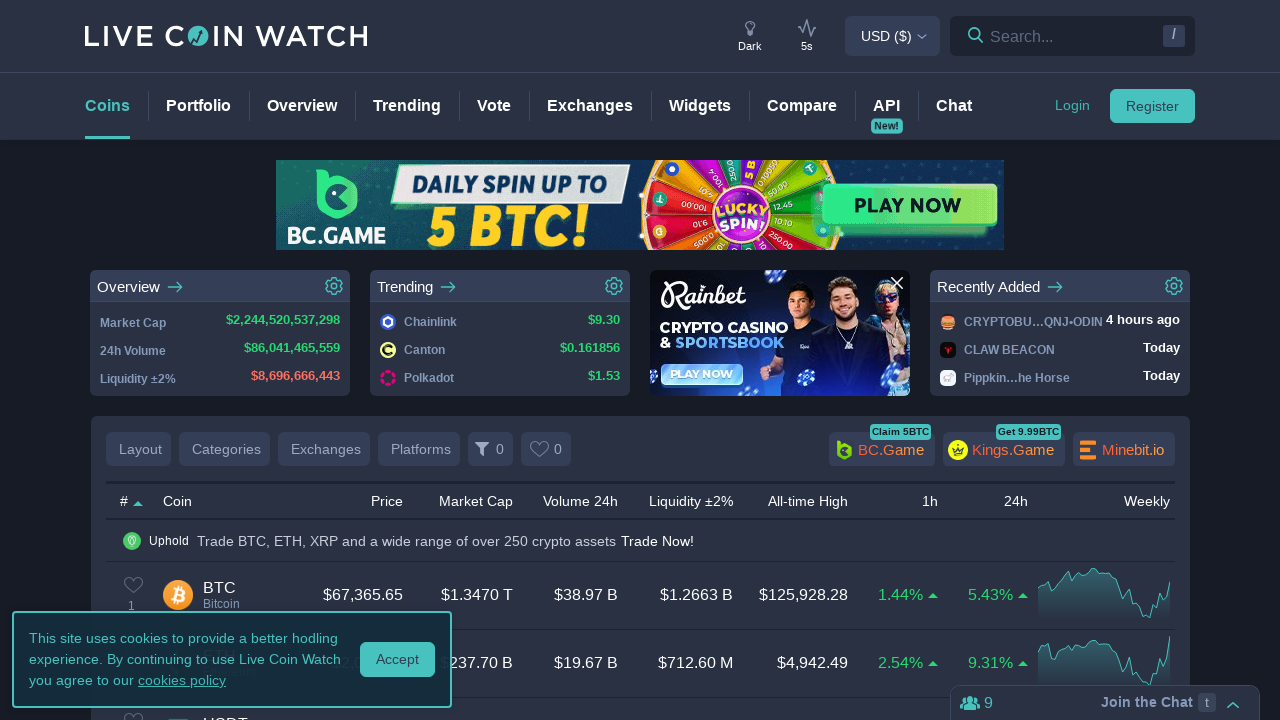

Extracted data from table row 12
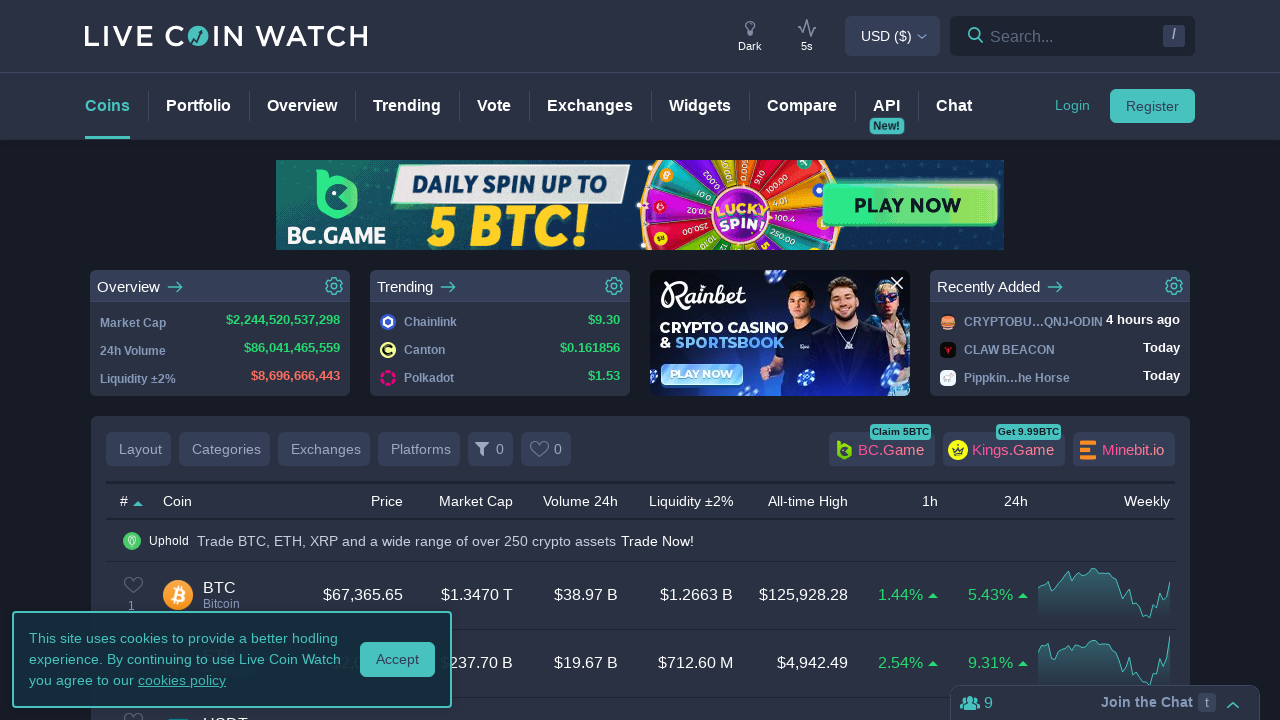

Extracted data from table row 13
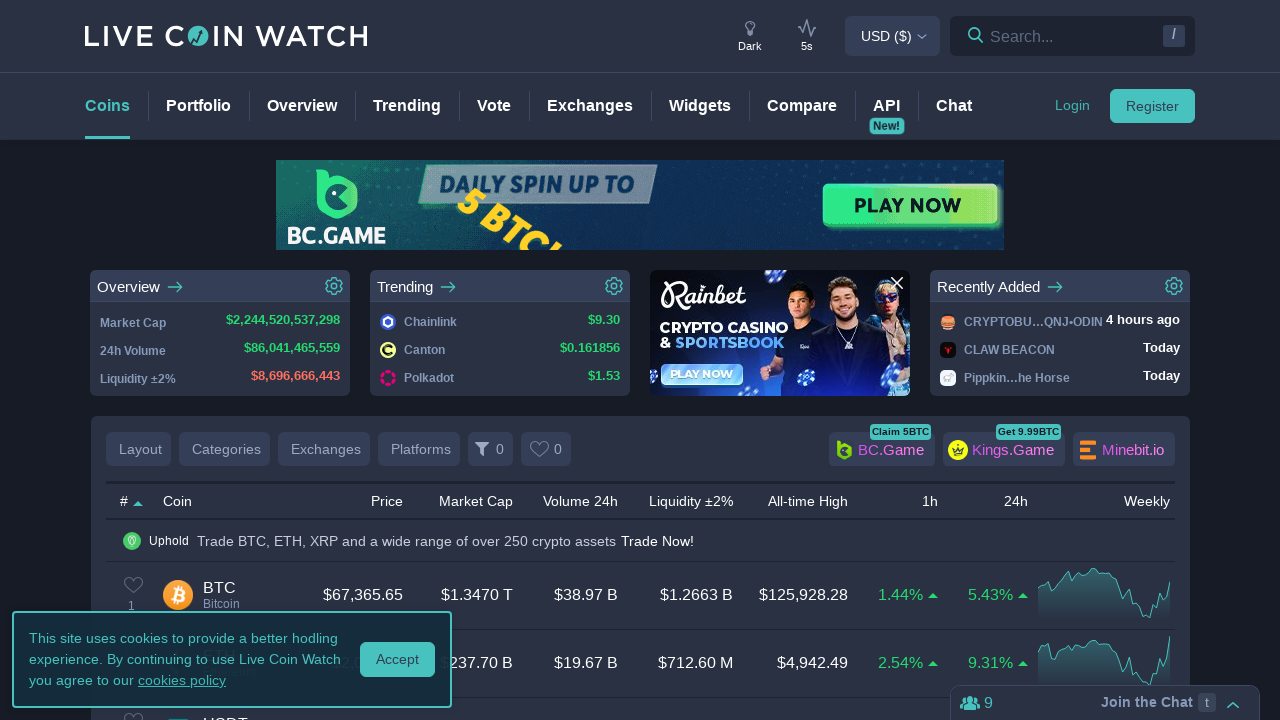

Extracted data from table row 14
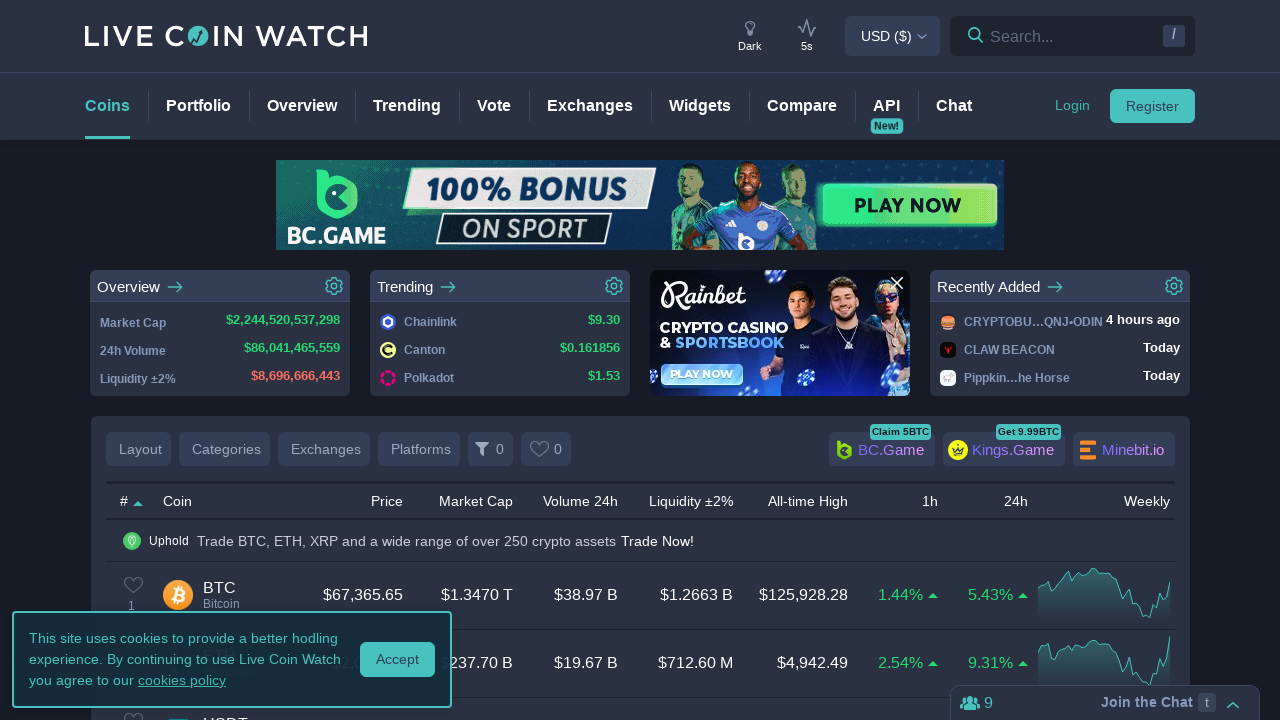

Extracted data from table row 15
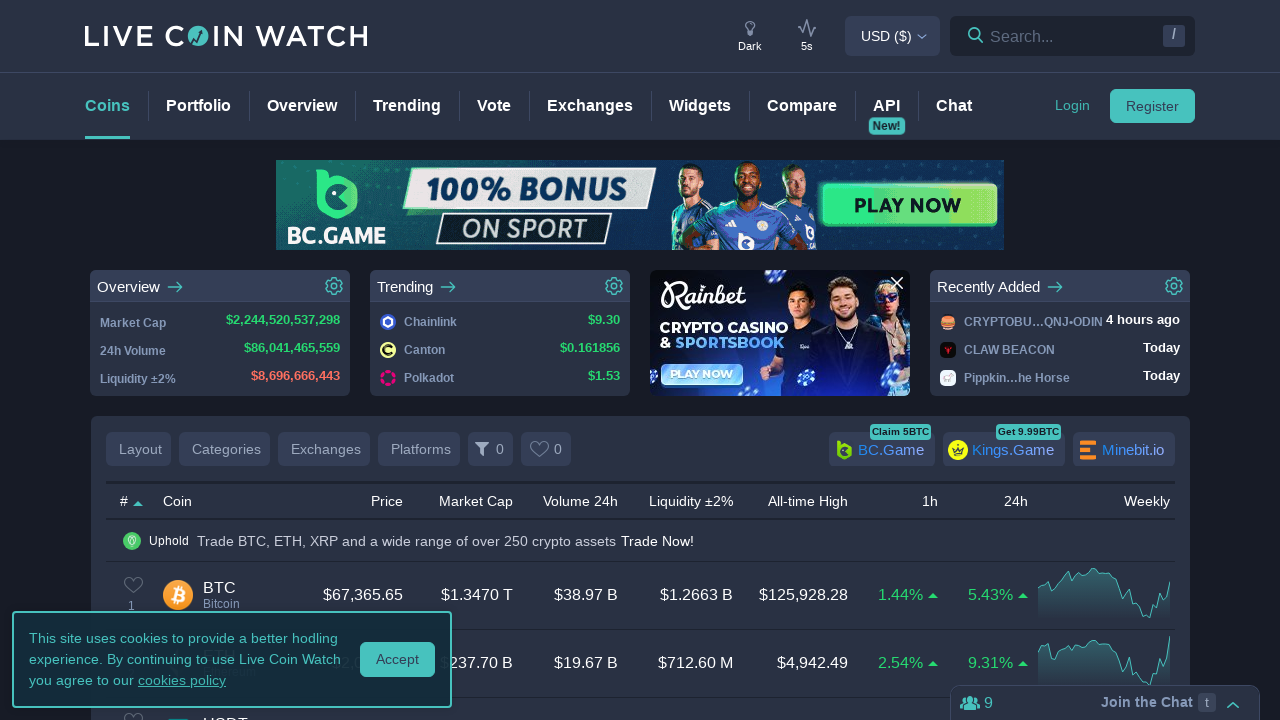

Extracted data from table row 16
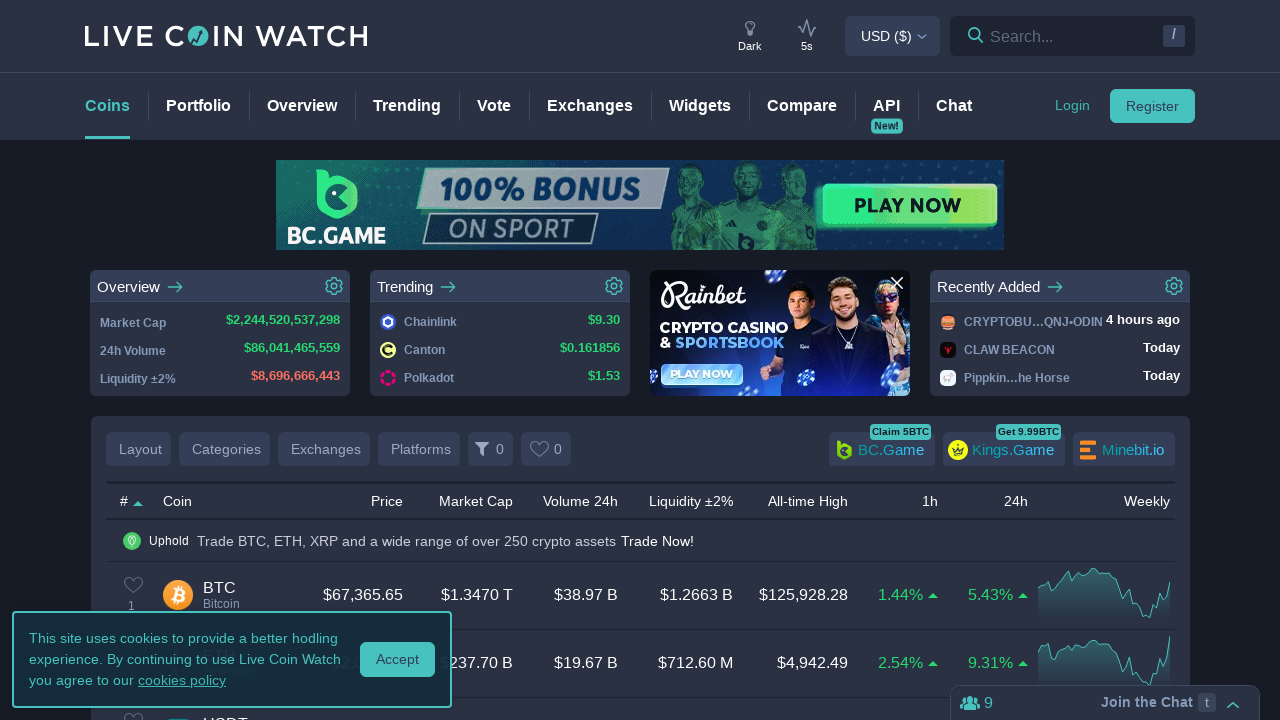

Extracted data from table row 17
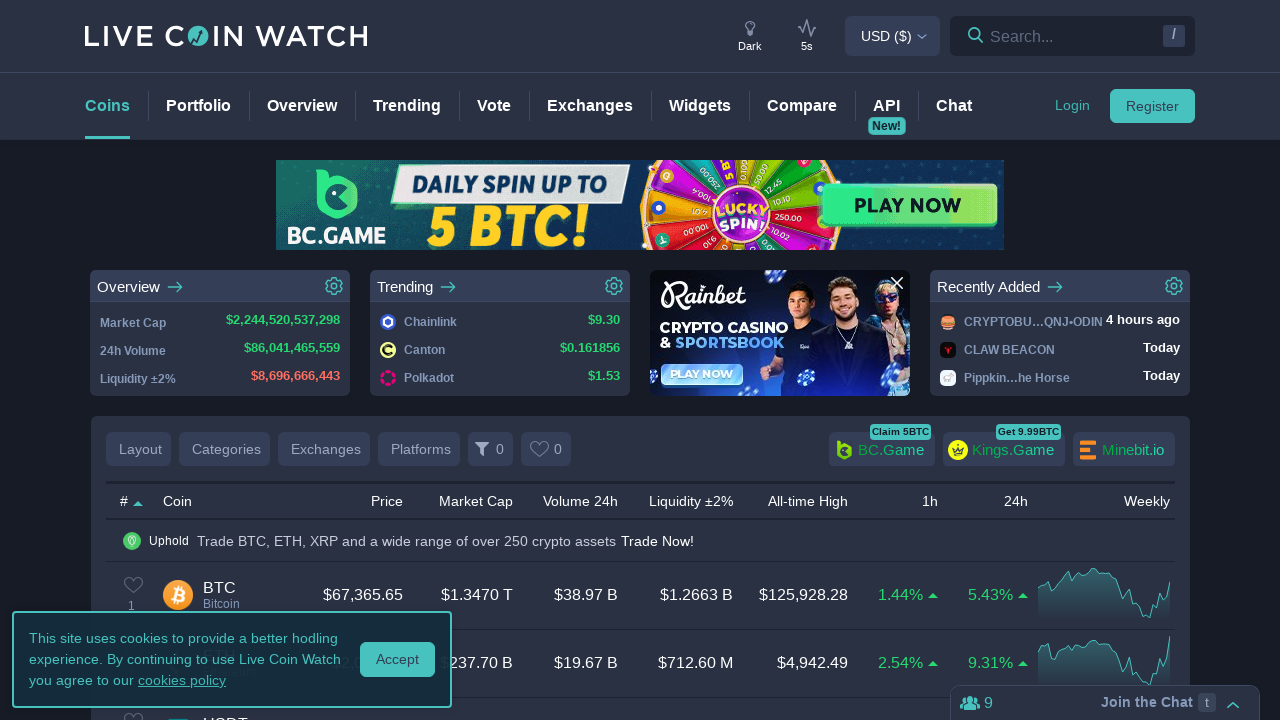

Extracted data from table row 18
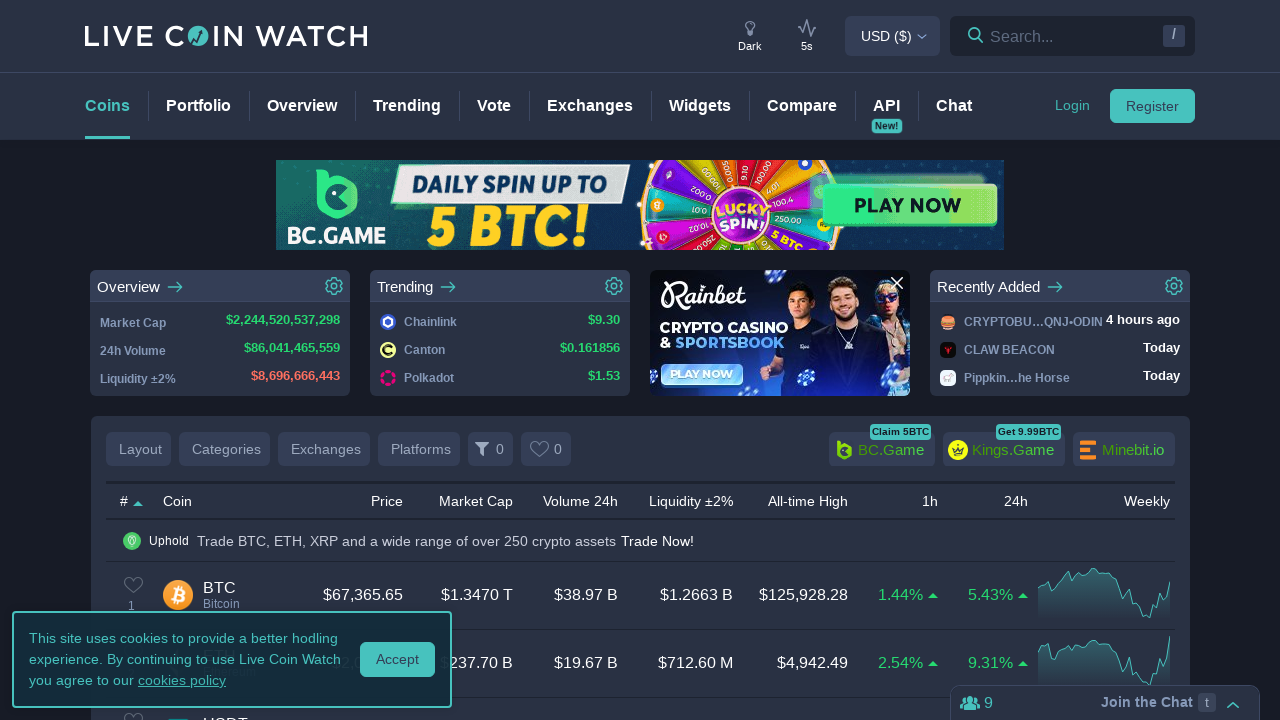

Extracted data from table row 19
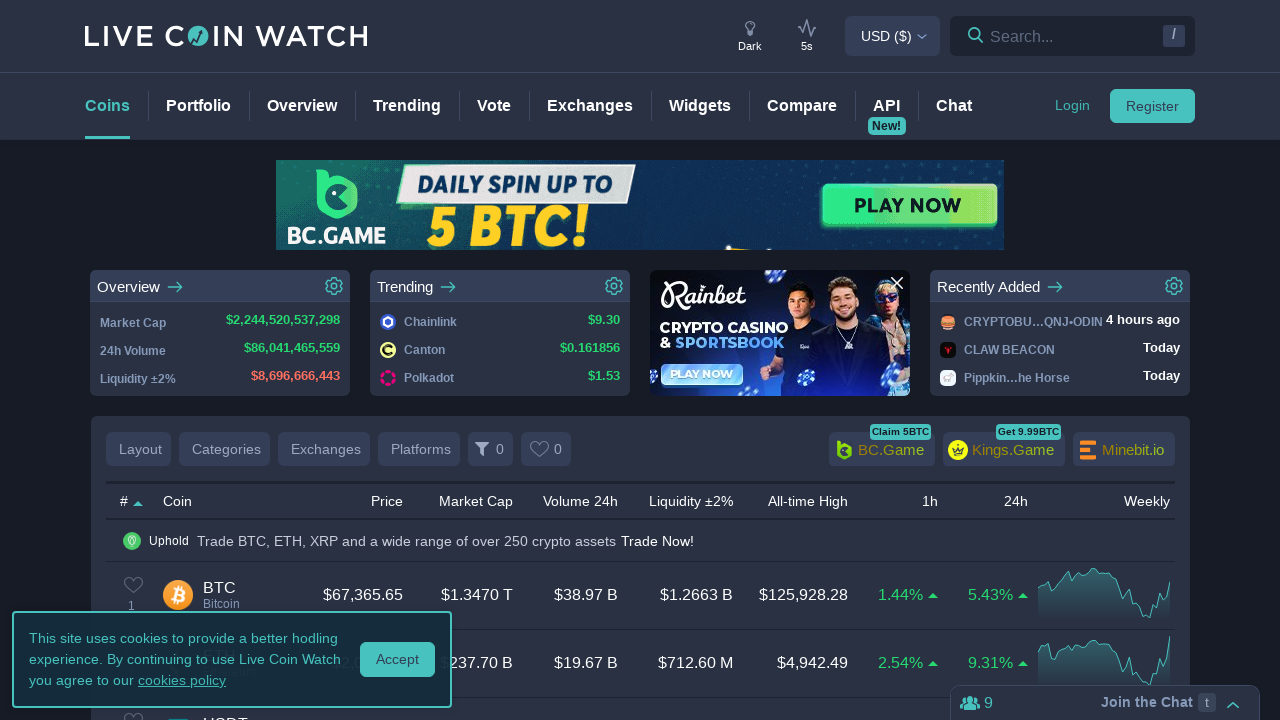

Extracted data from table row 20
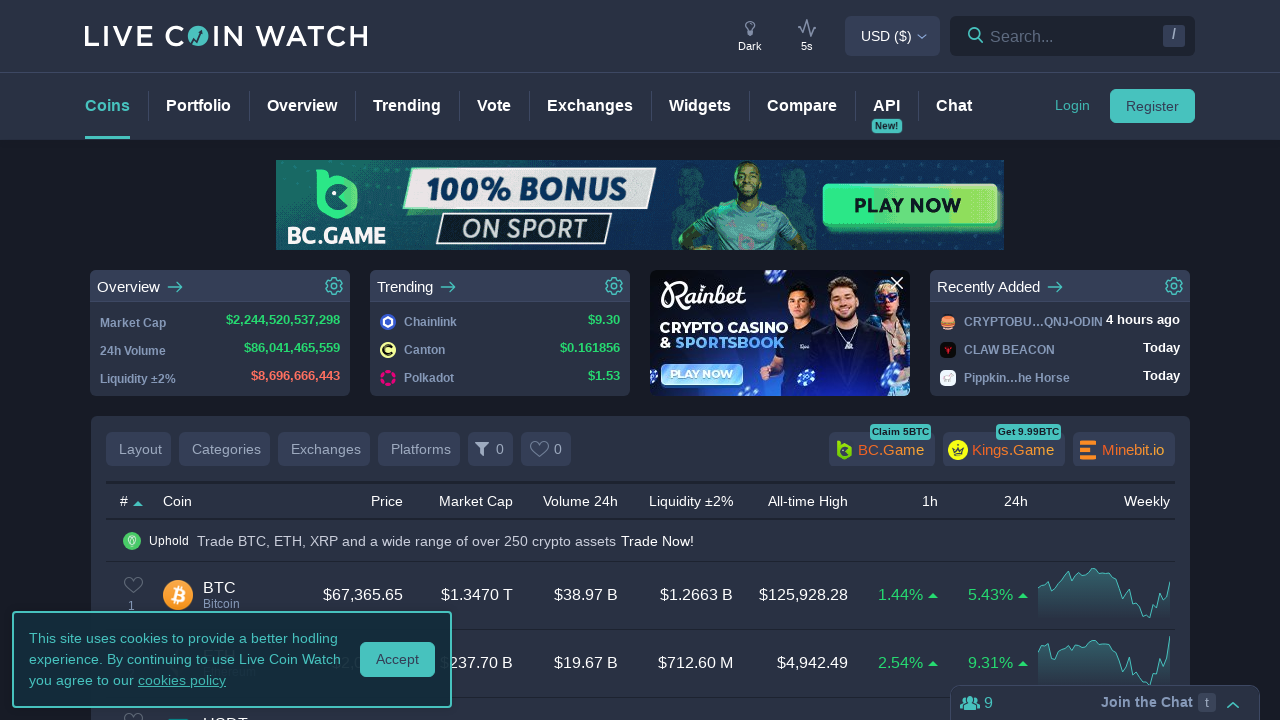

Extracted data from table row 21
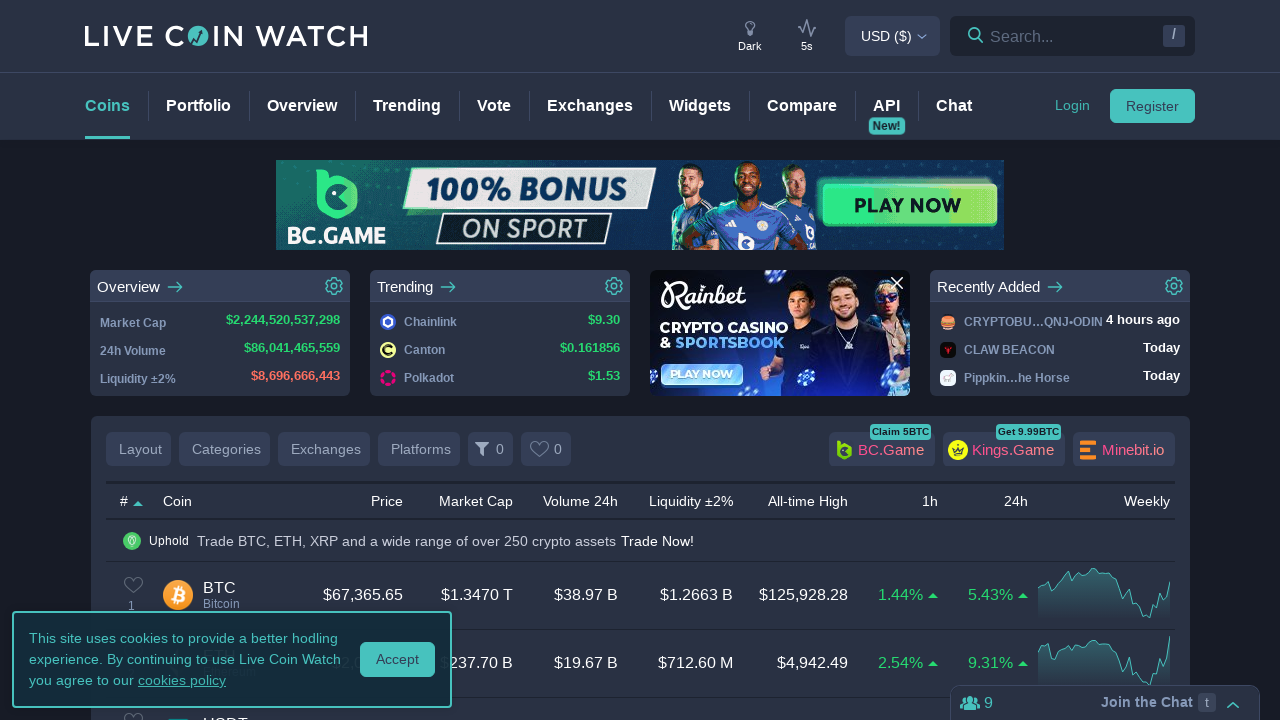

Extracted data from table row 22
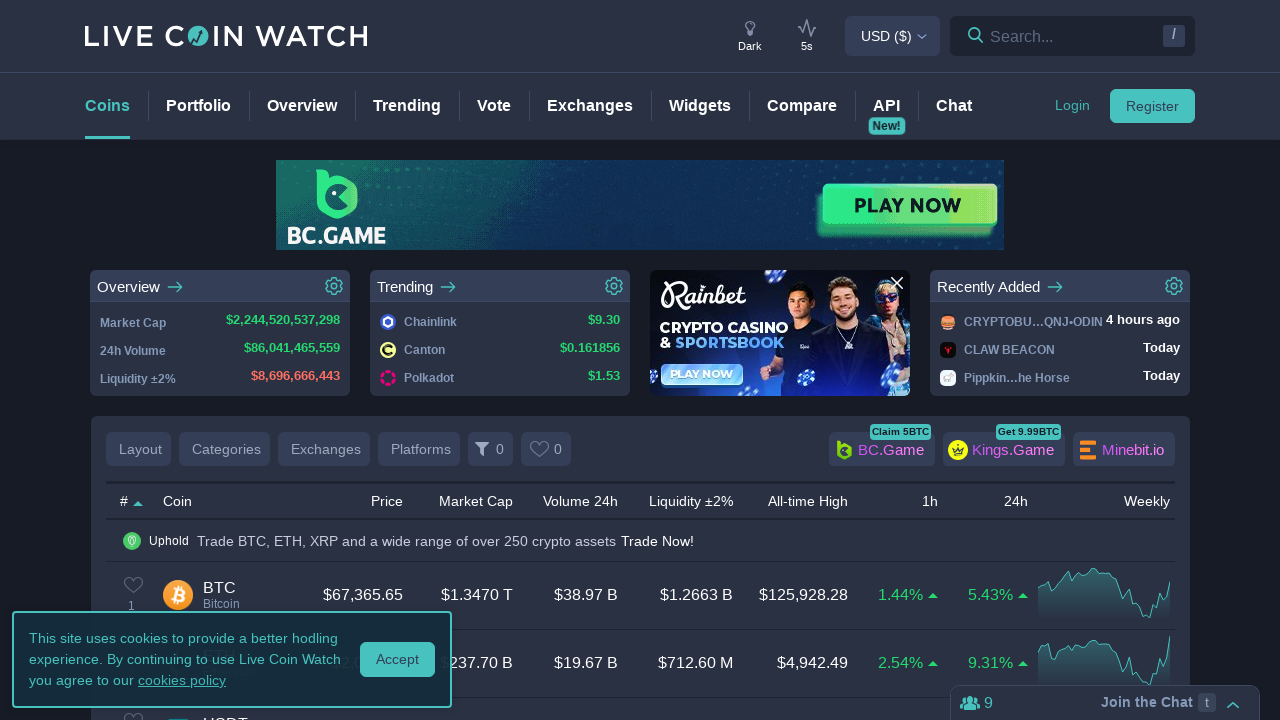

Extracted data from table row 23
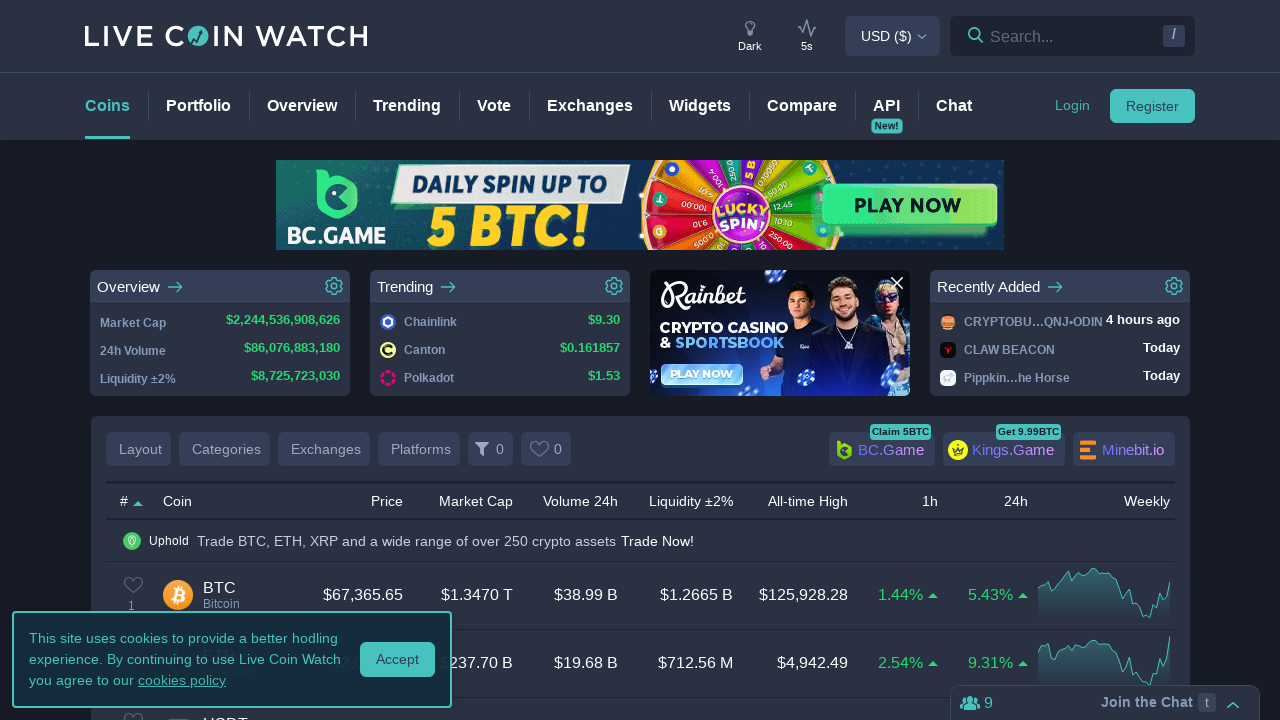

Extracted data from table row 24
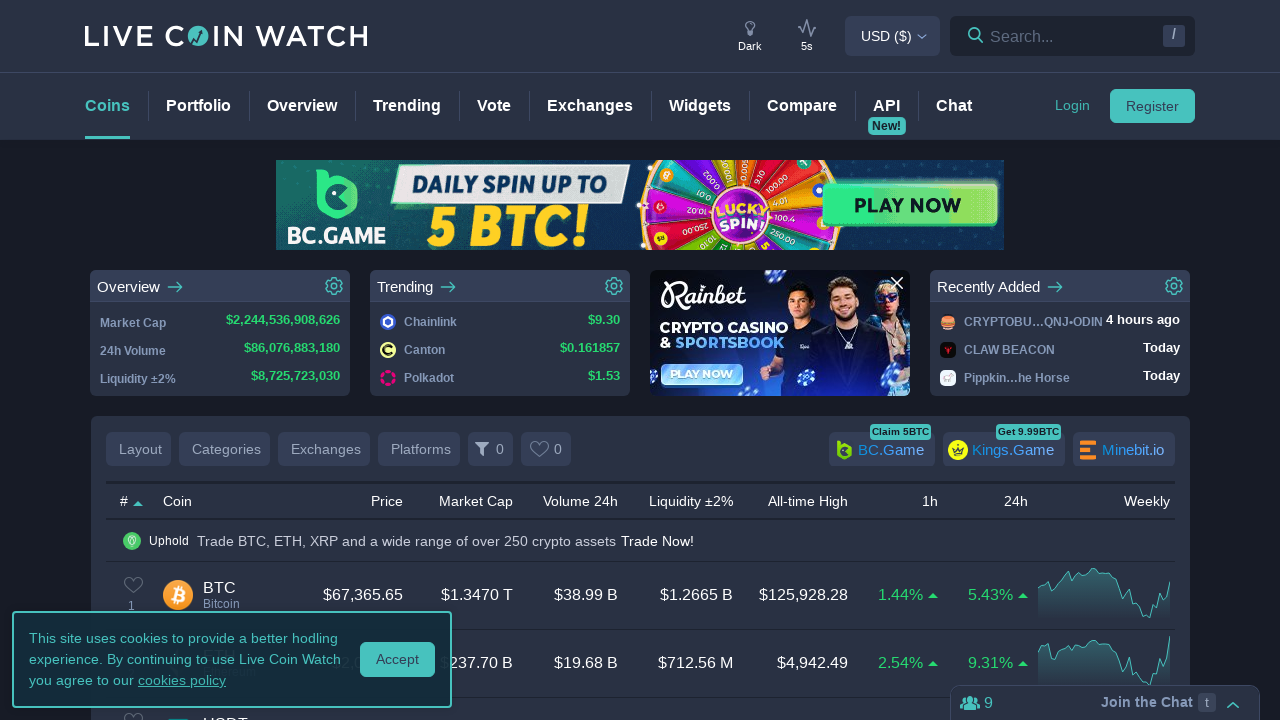

Extracted data from table row 25
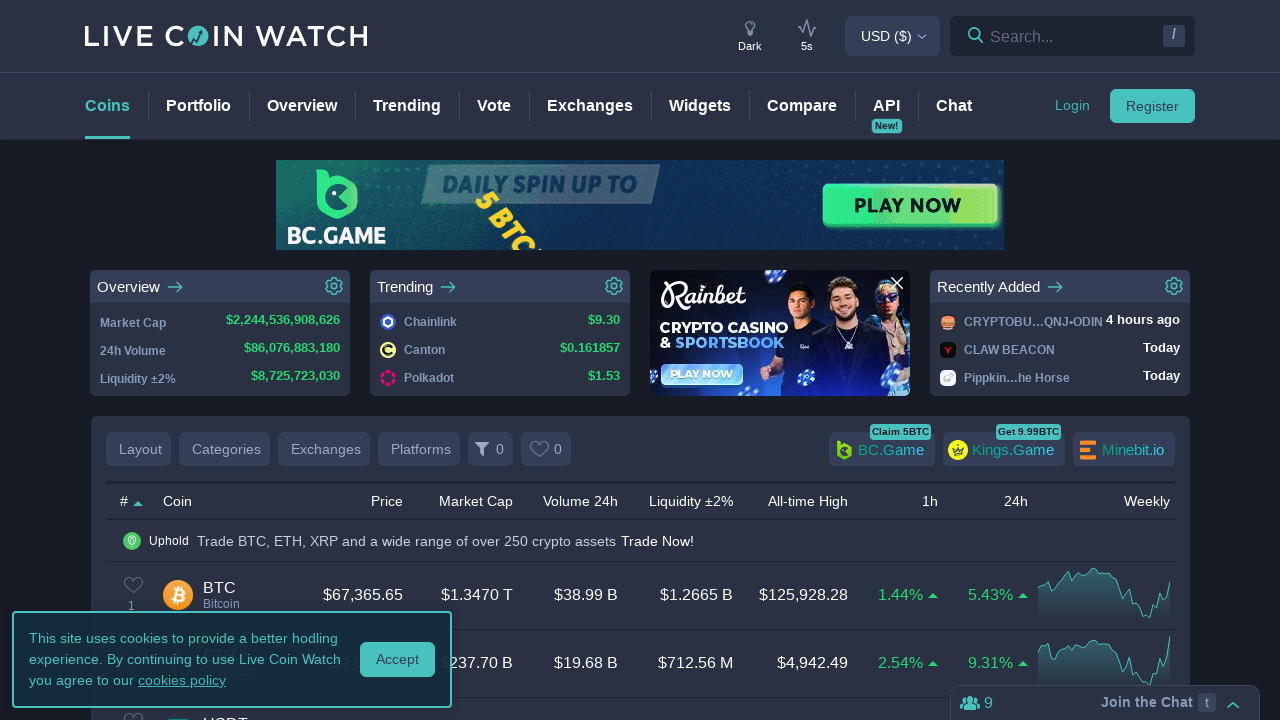

Extracted data from table row 26
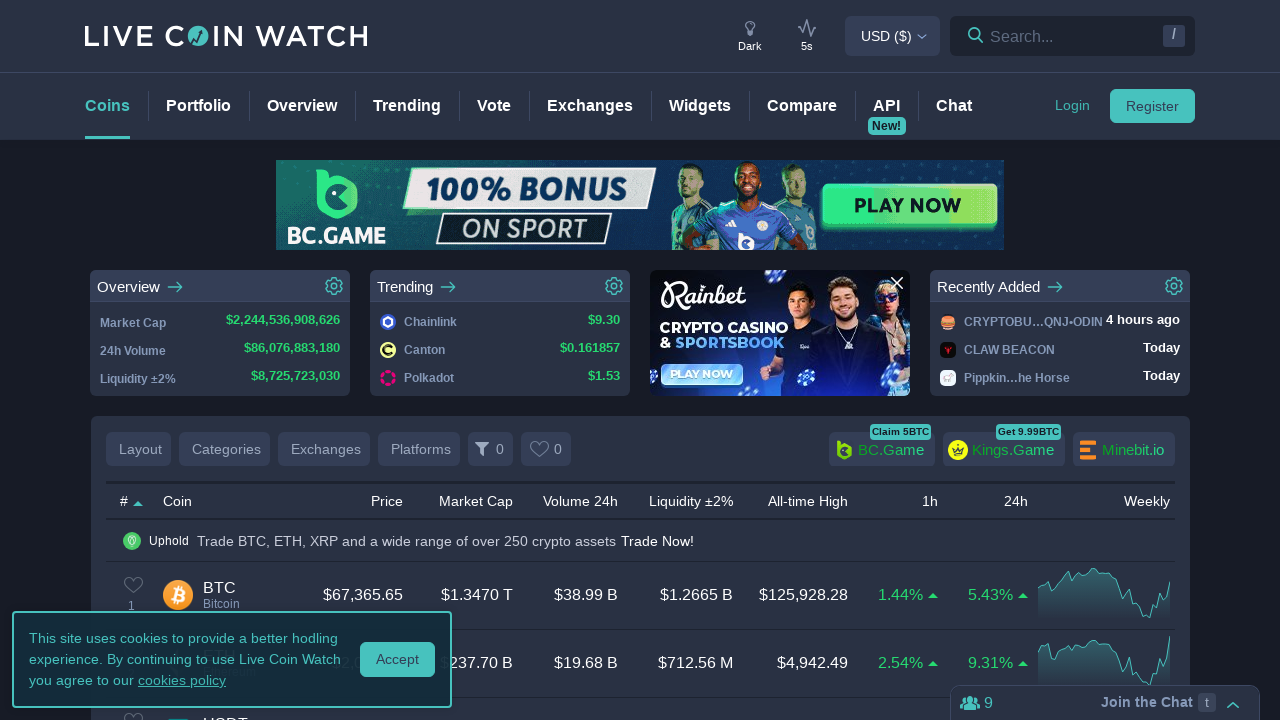

Extracted data from table row 27
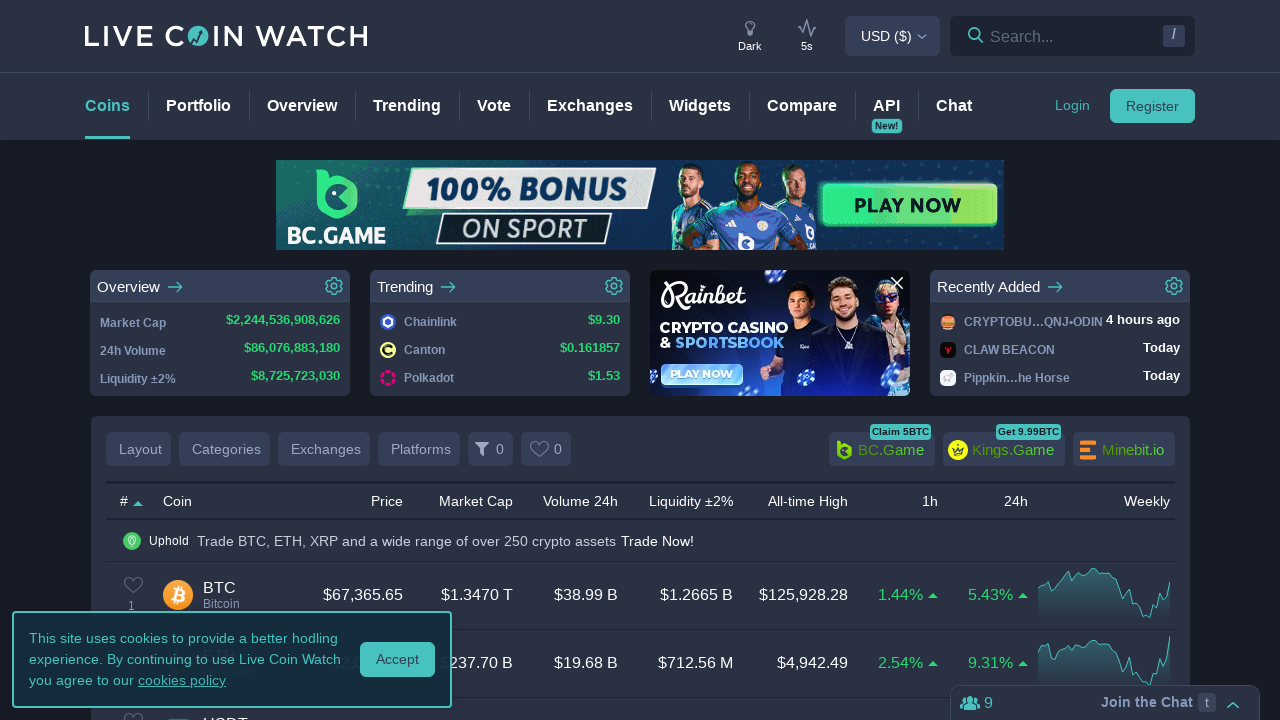

Extracted data from table row 28
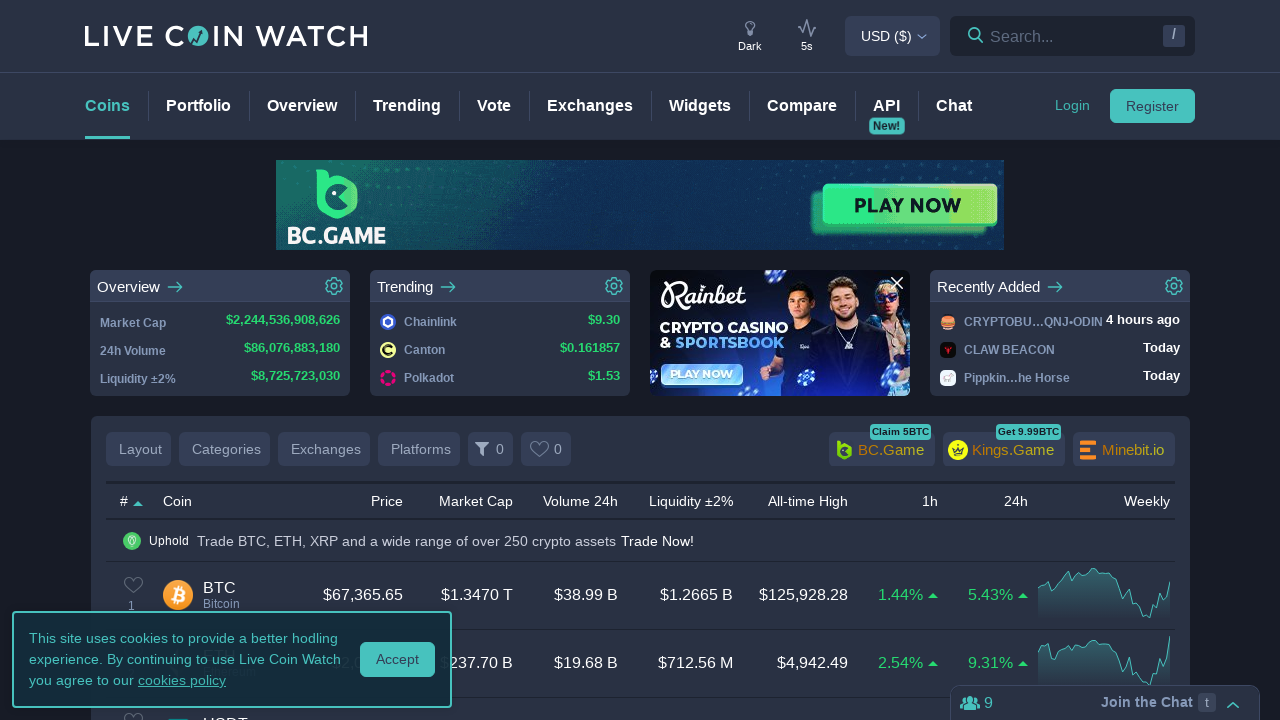

Extracted data from table row 29
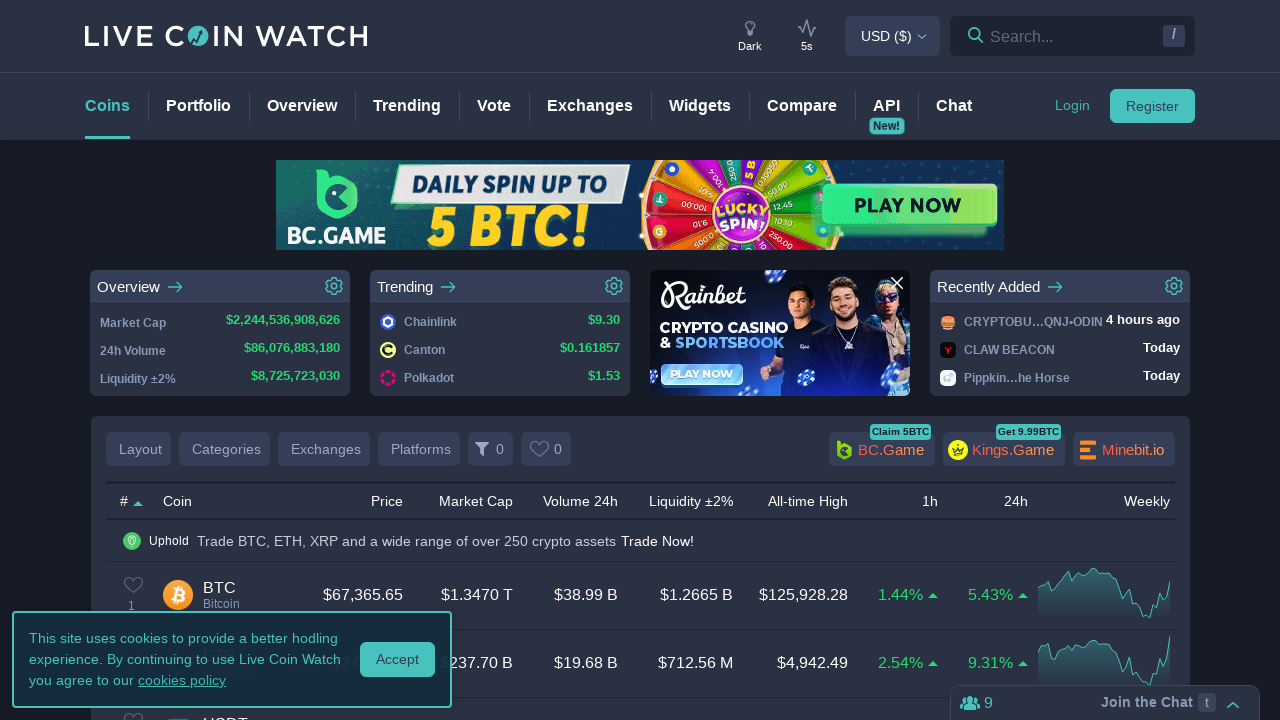

Extracted data from table row 30
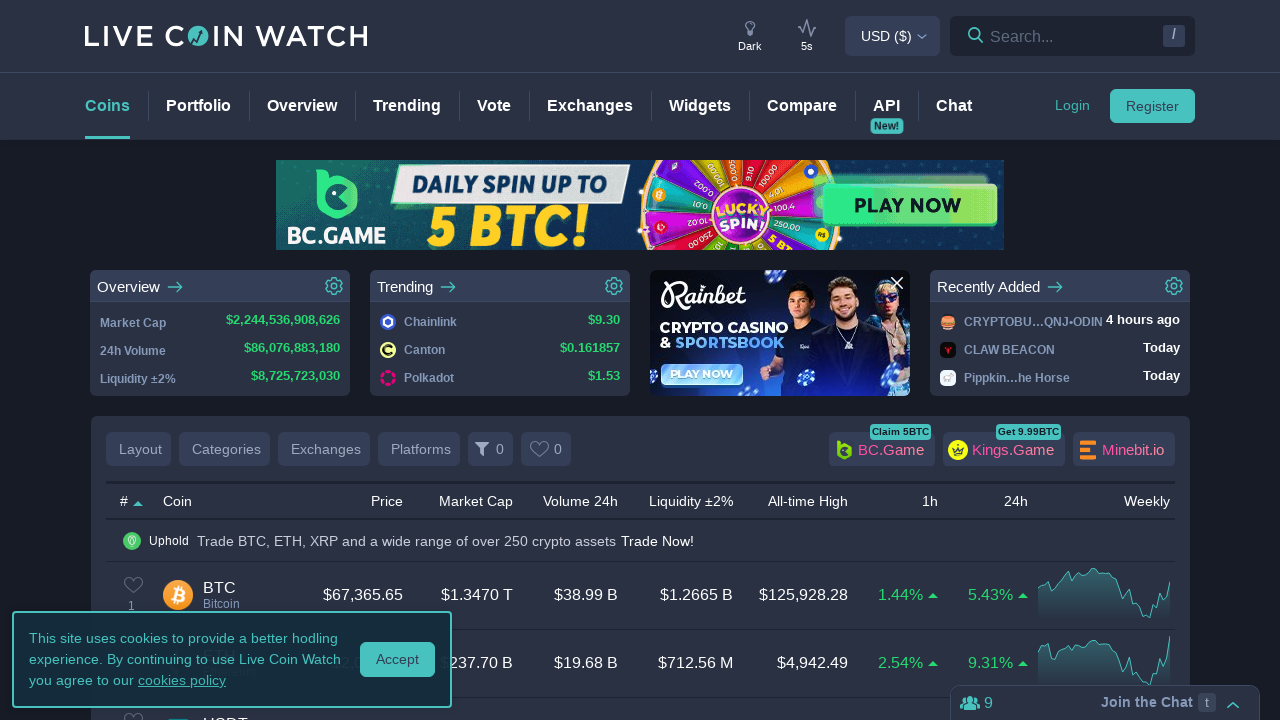

Extracted data from table row 31
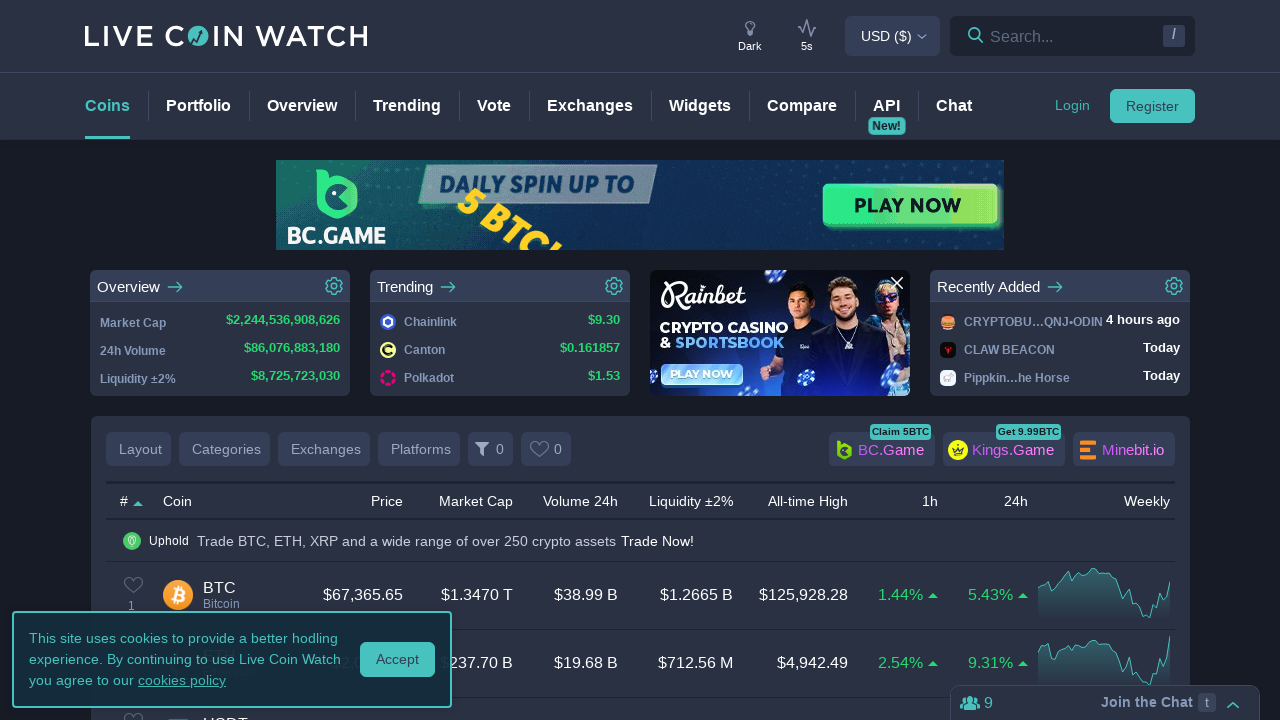

Extracted data from table row 32
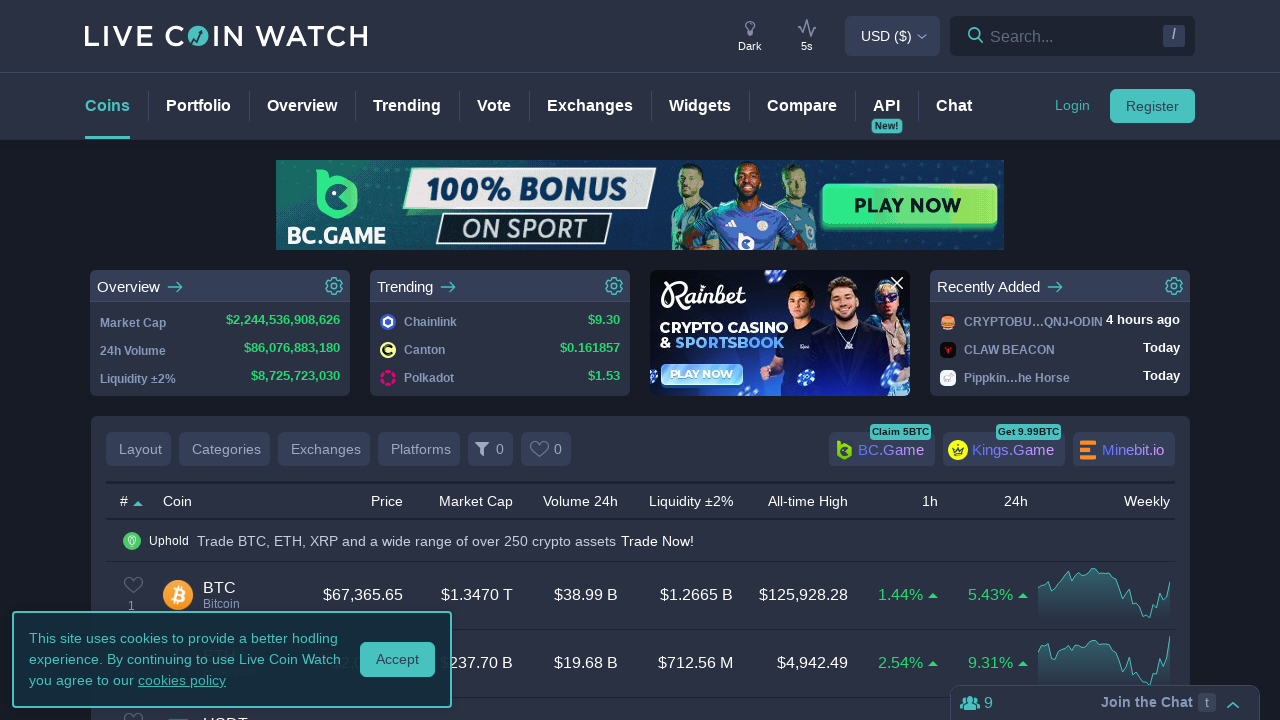

Extracted data from table row 33
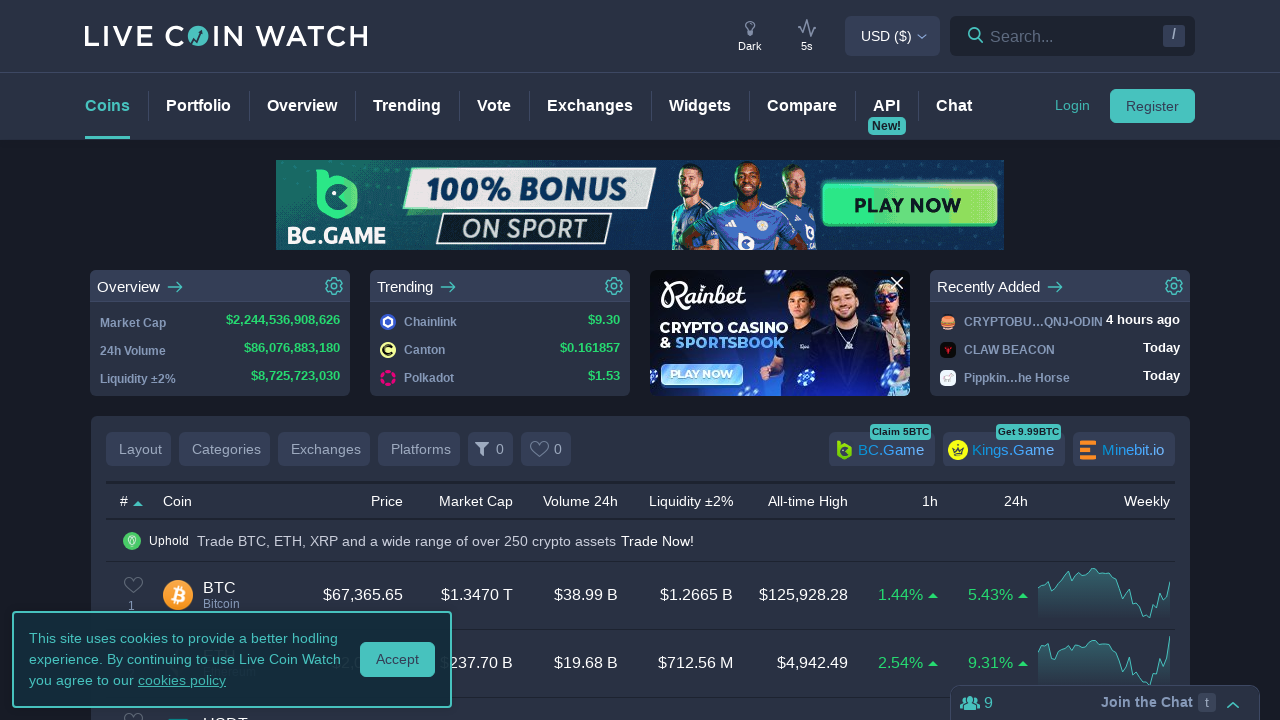

Extracted data from table row 34
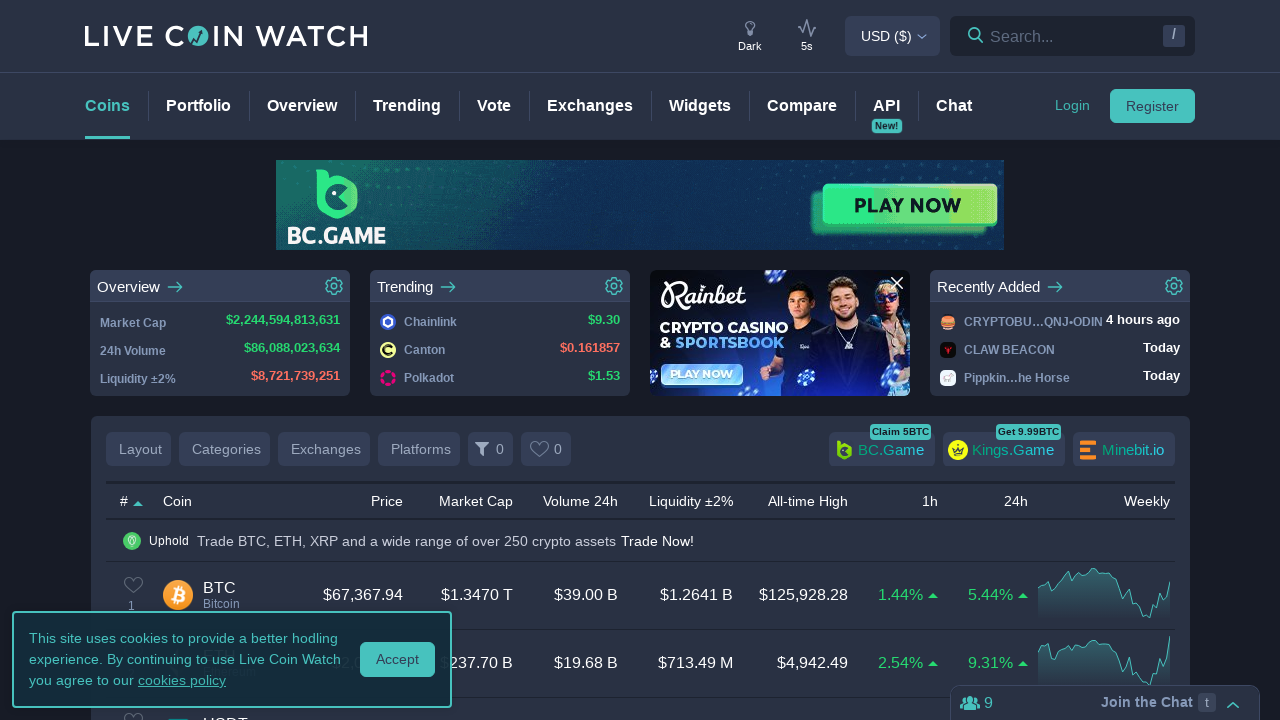

Extracted data from table row 35
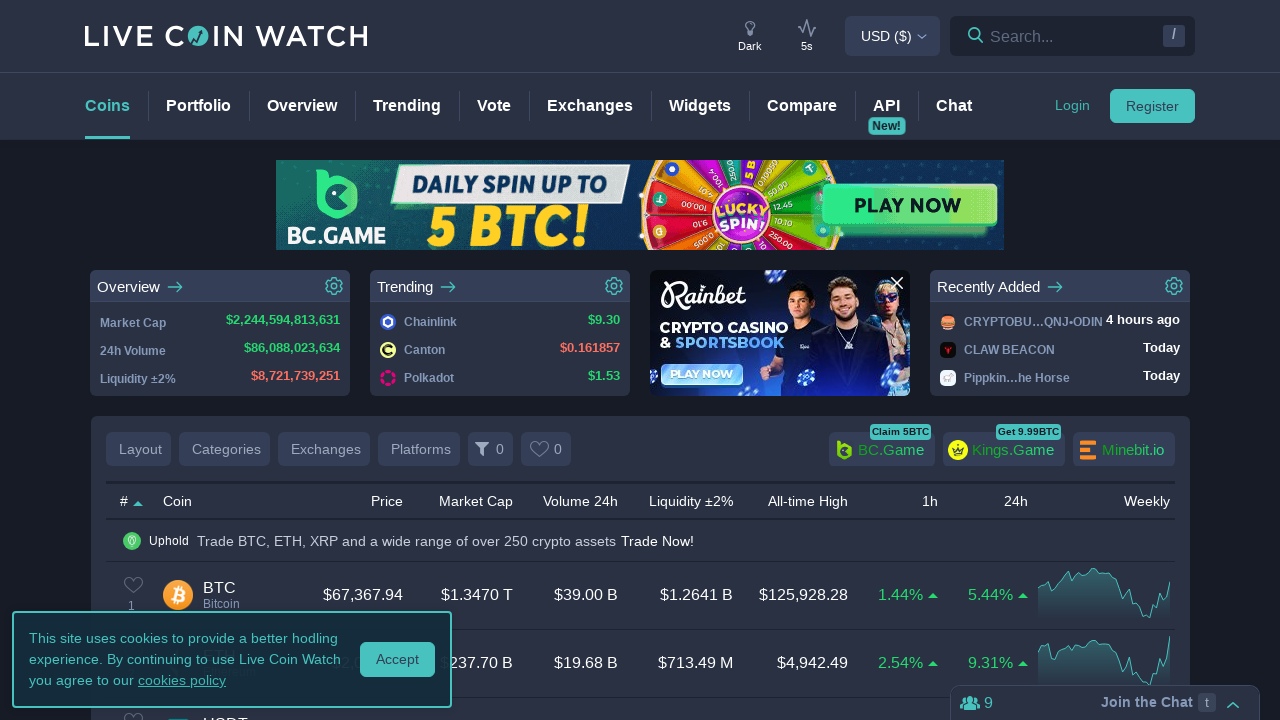

Extracted data from table row 36
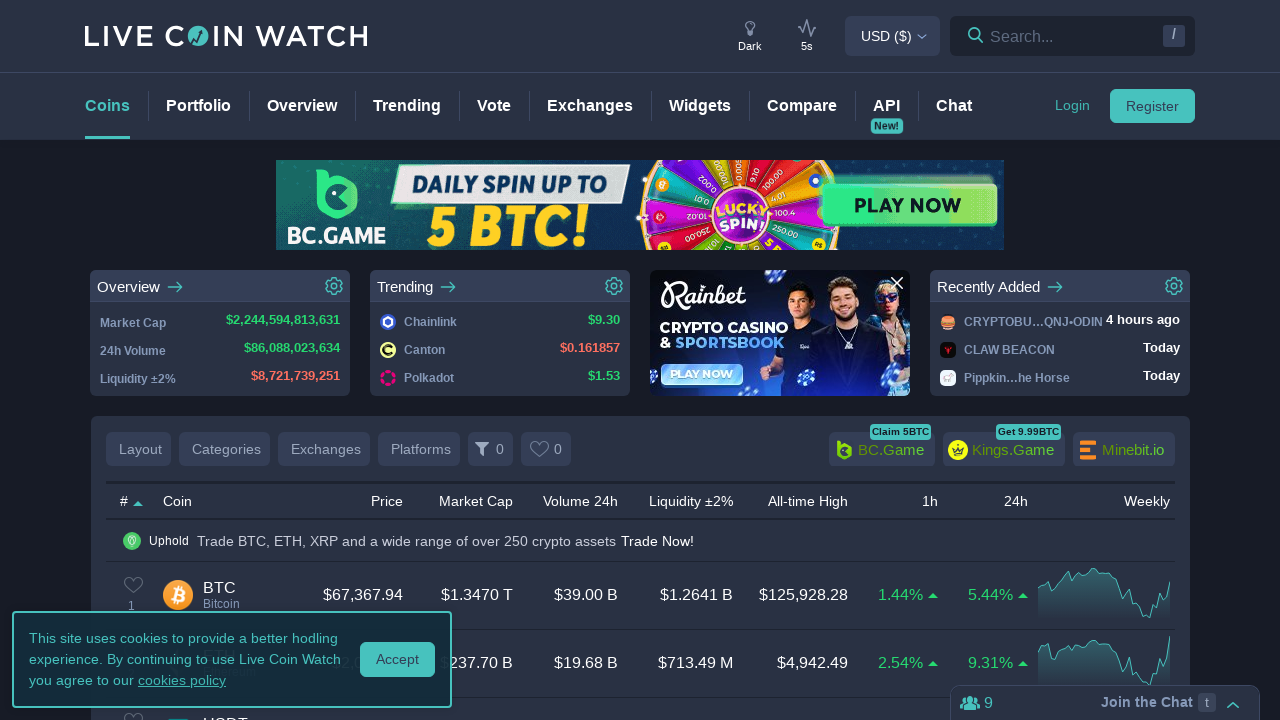

Extracted data from table row 37
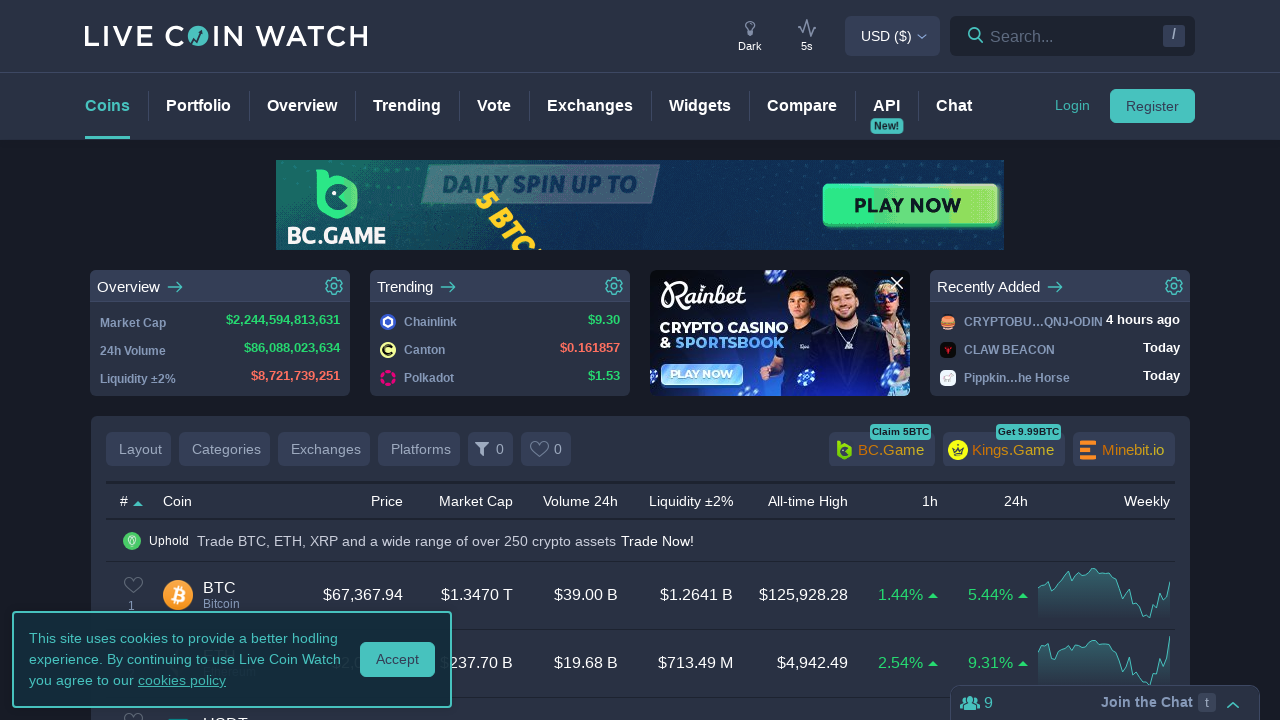

Extracted data from table row 38
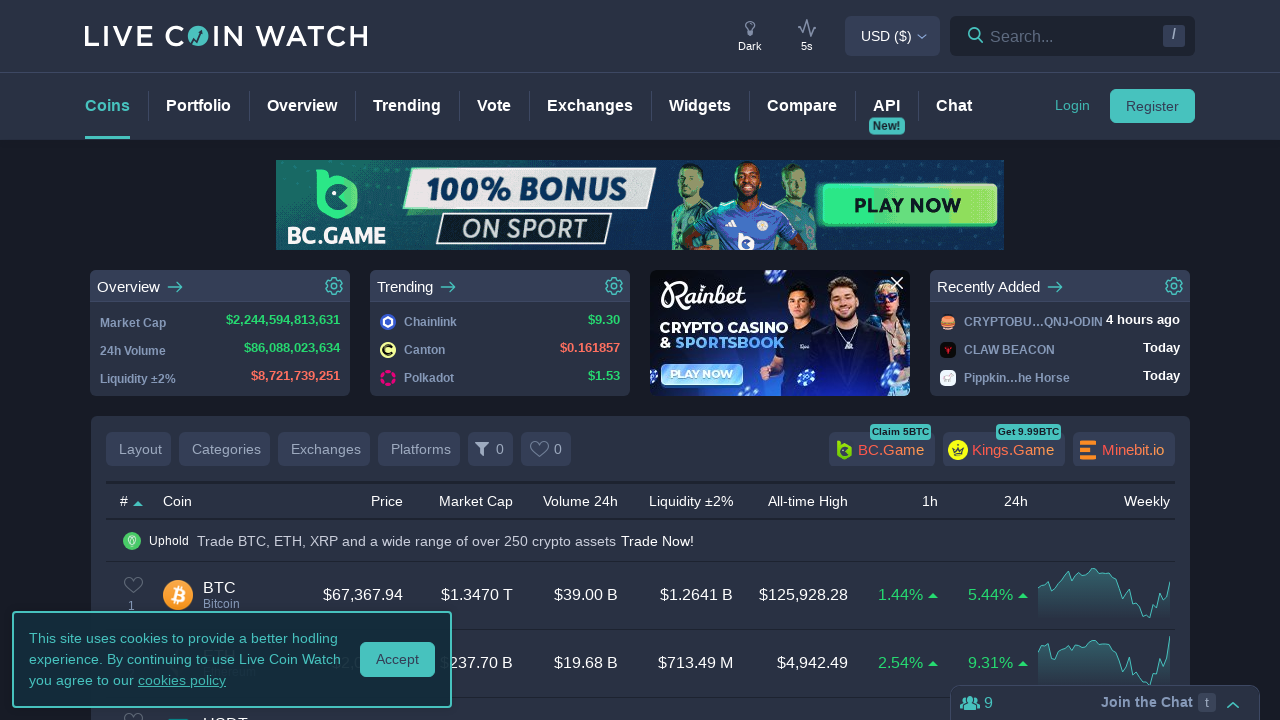

Extracted data from table row 39
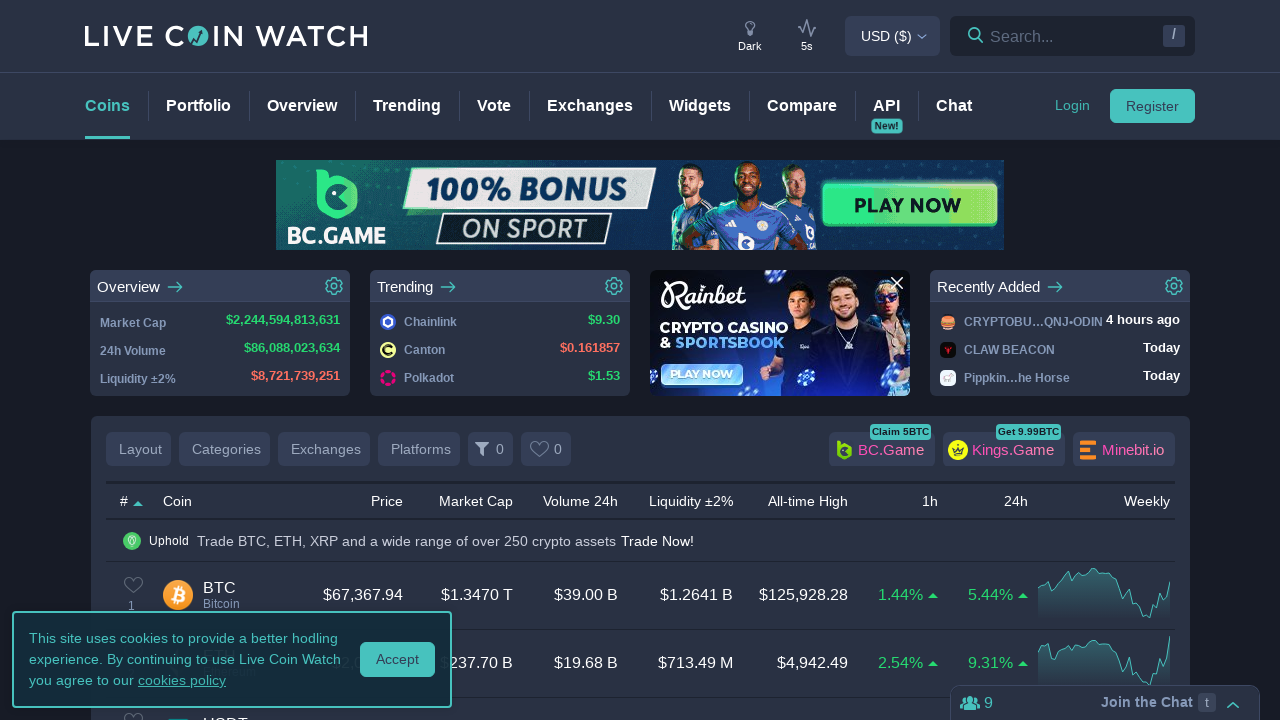

Extracted data from table row 40
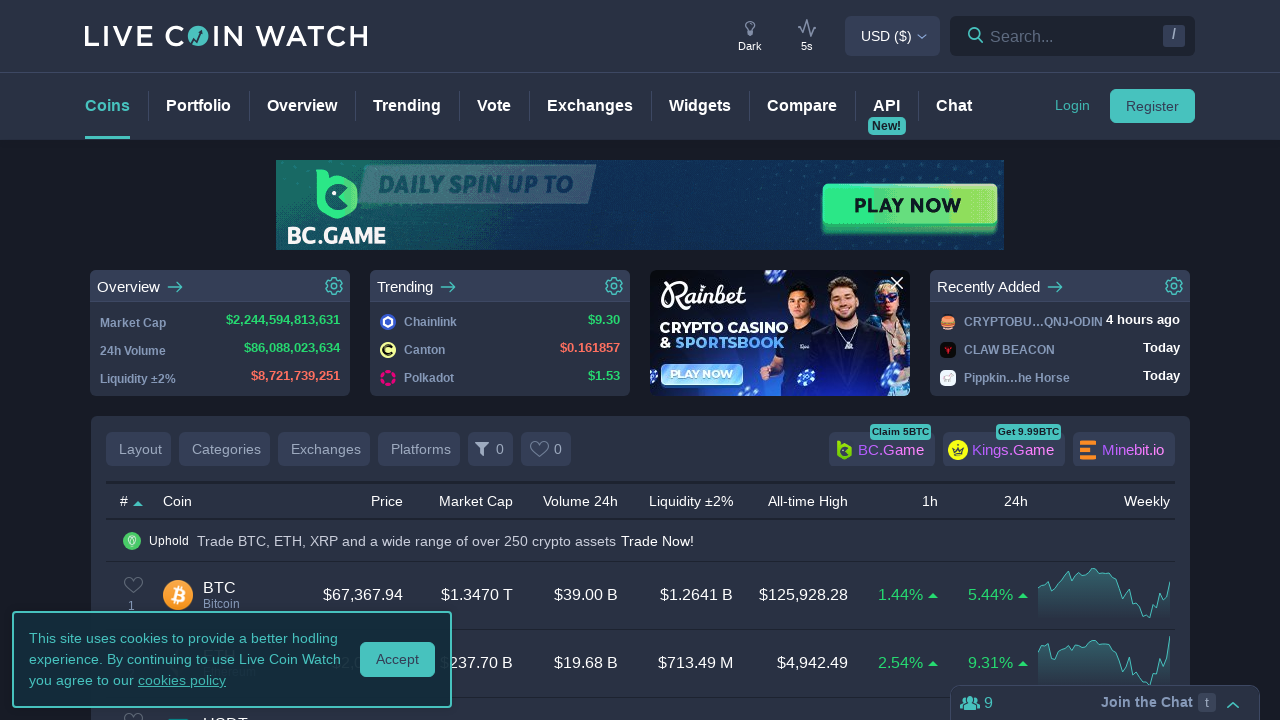

Extracted data from table row 41
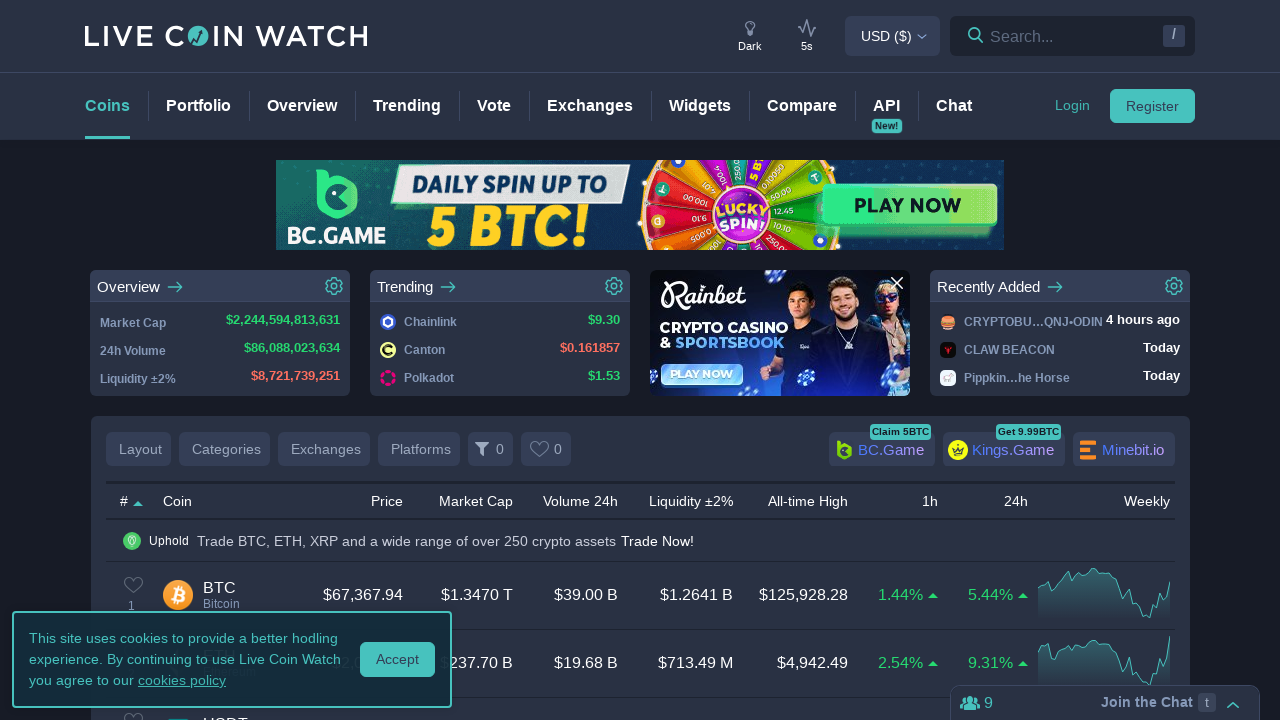

Extracted data from table row 42
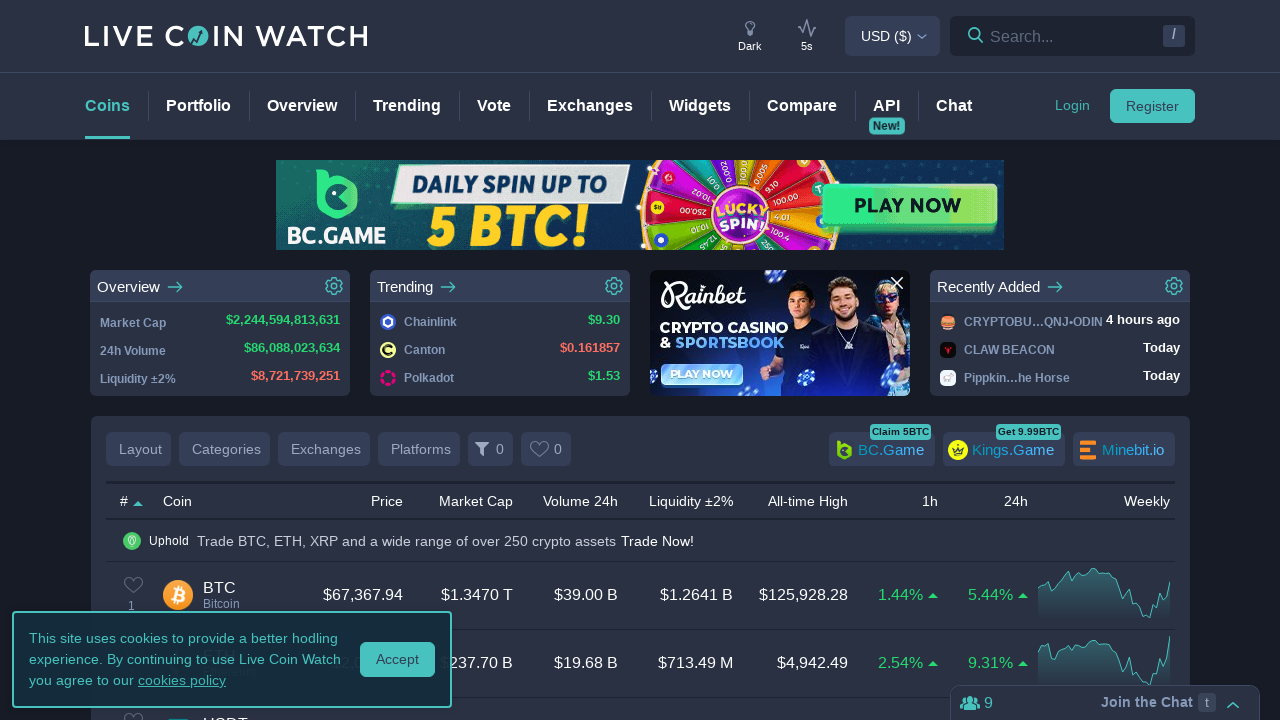

Extracted data from table row 43
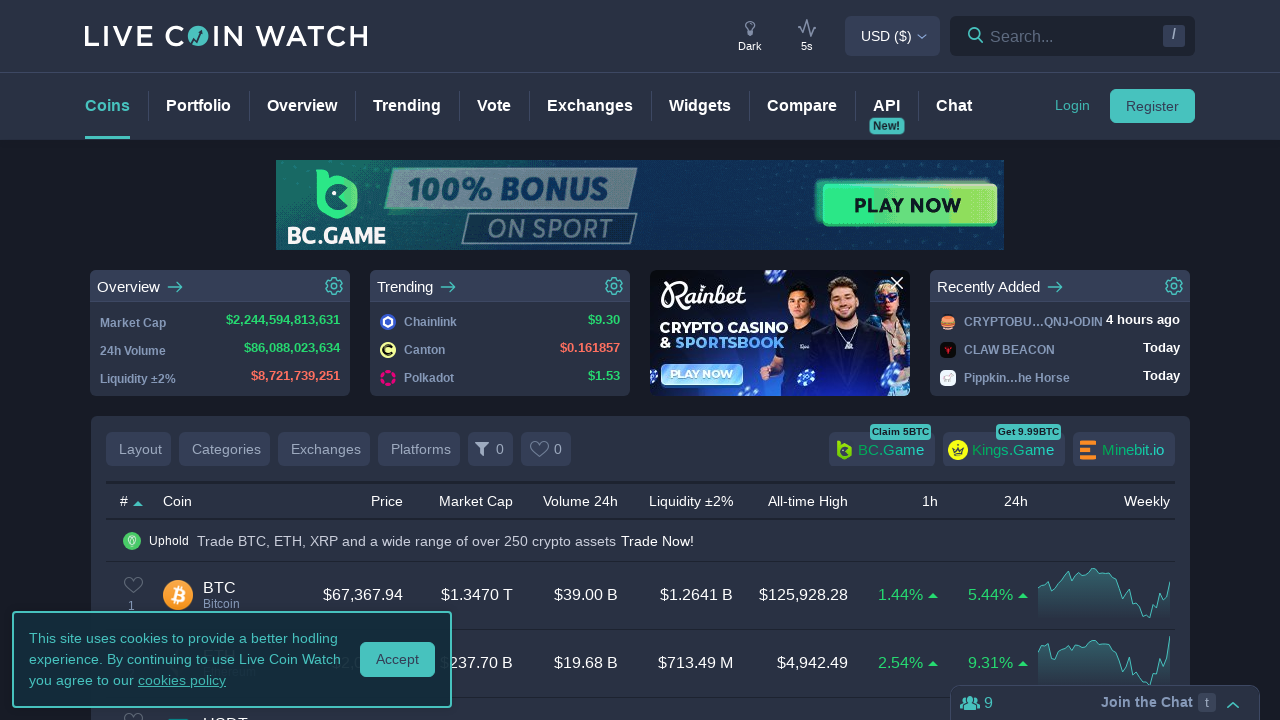

Extracted data from table row 44
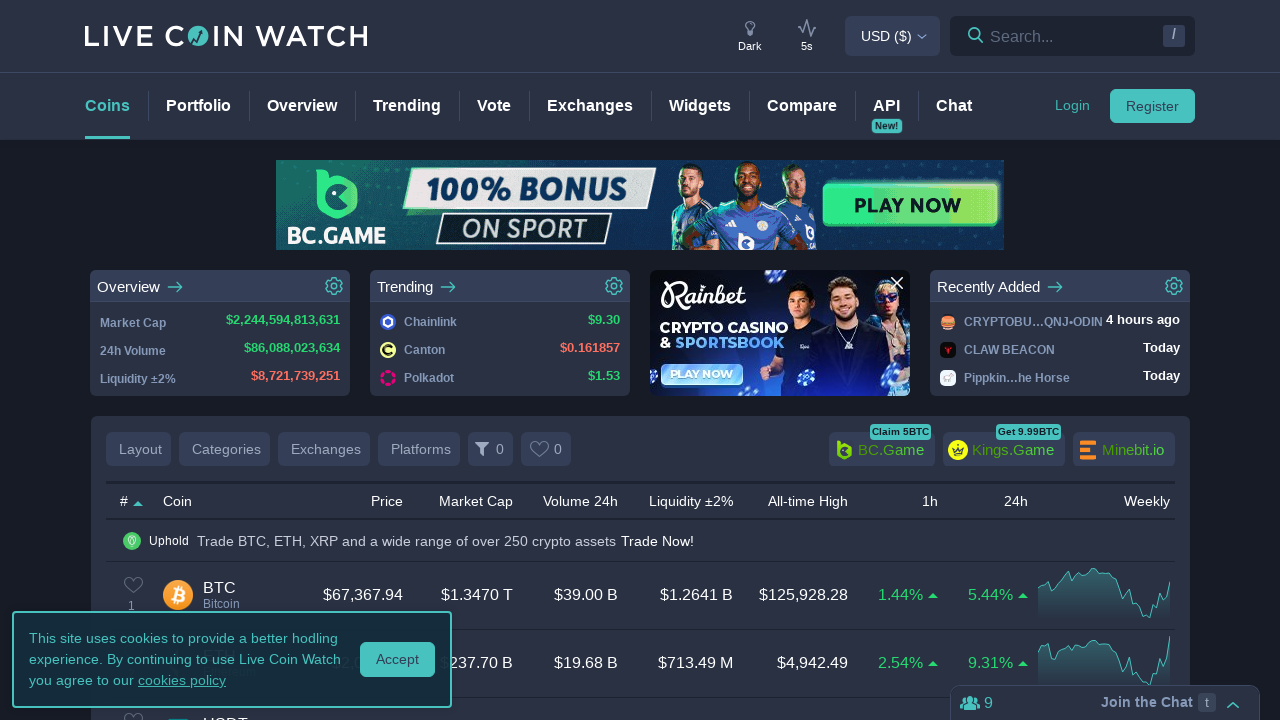

Extracted data from table row 45
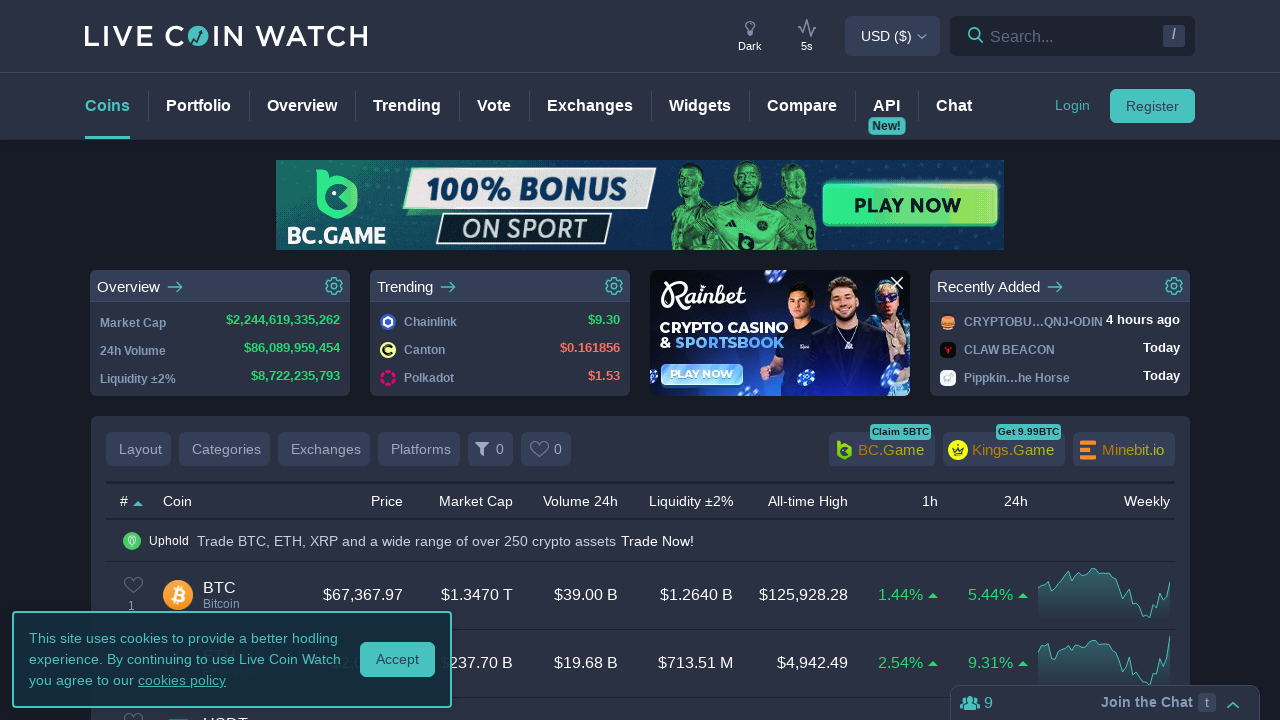

Extracted data from table row 46
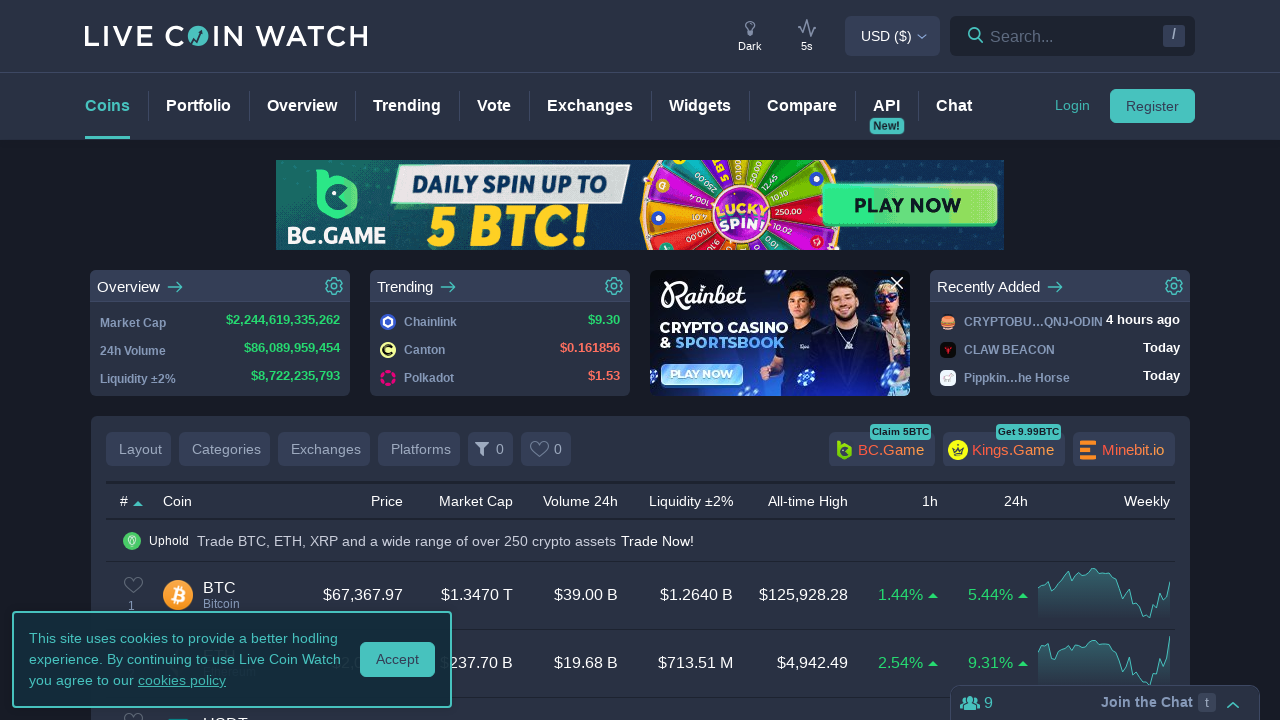

Extracted data from table row 47
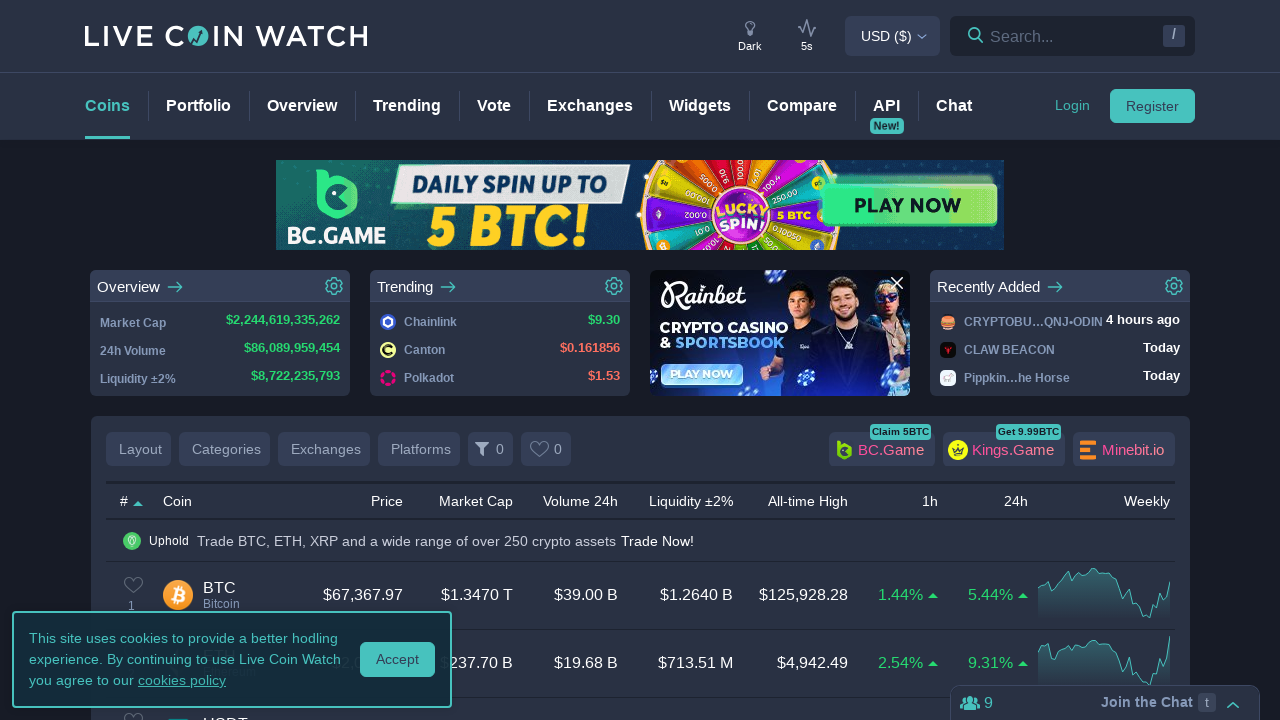

Extracted data from table row 48
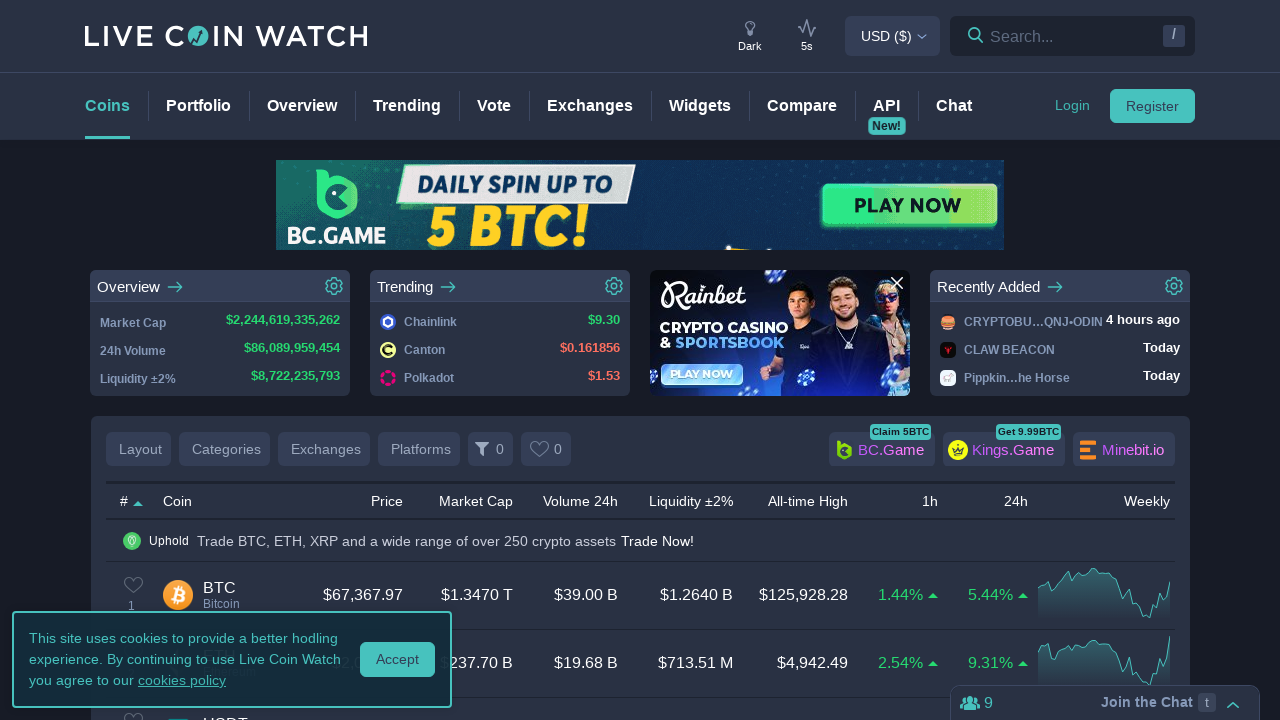

Extracted data from table row 49
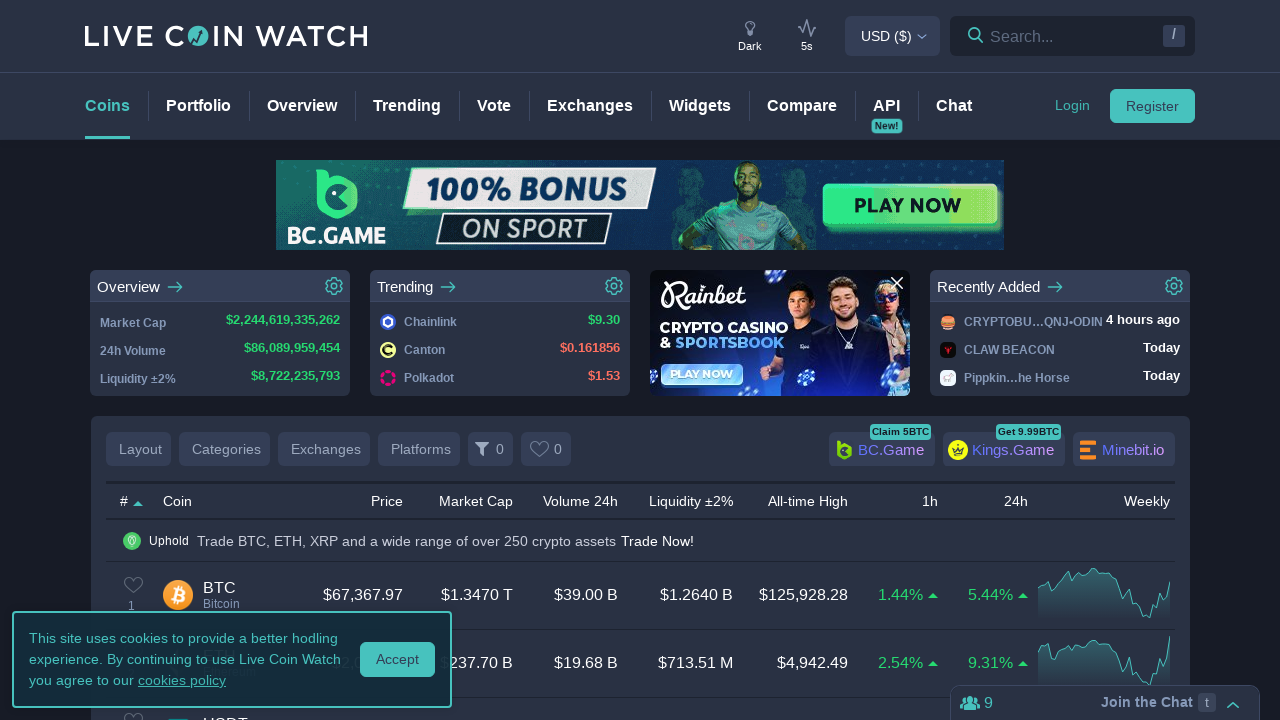

Extracted data from table row 50
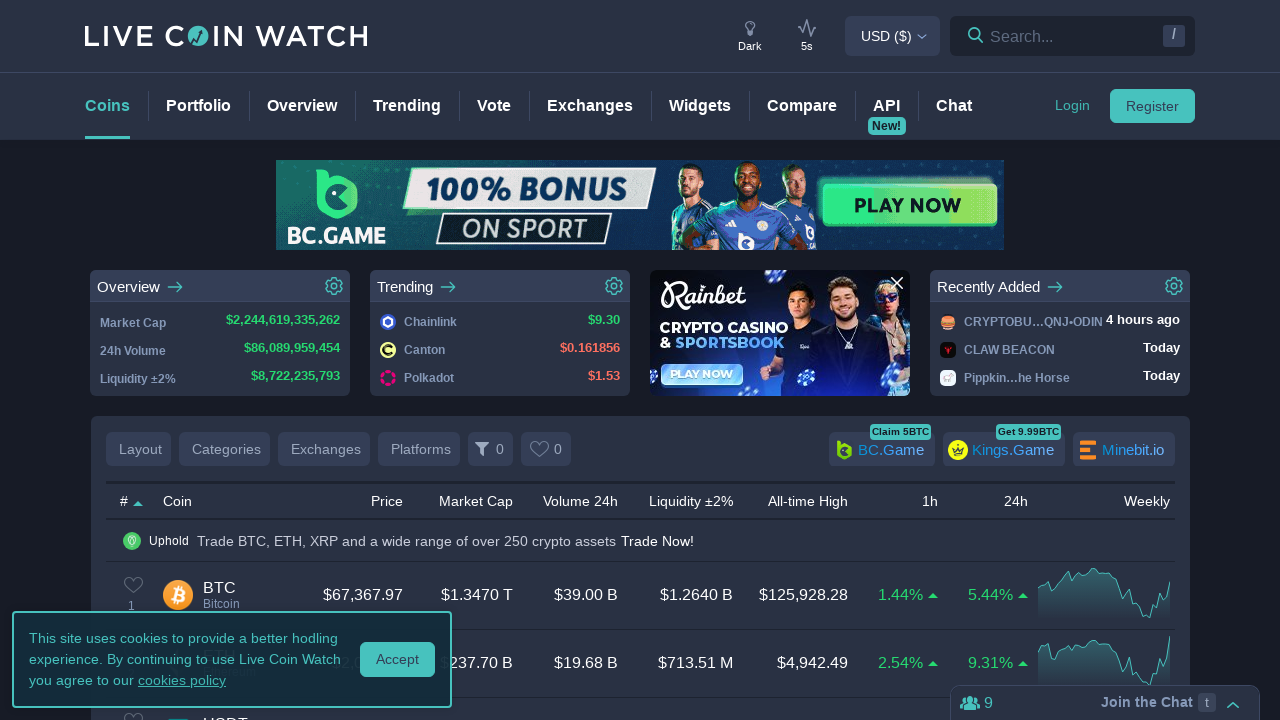

Extracted data from table row 51
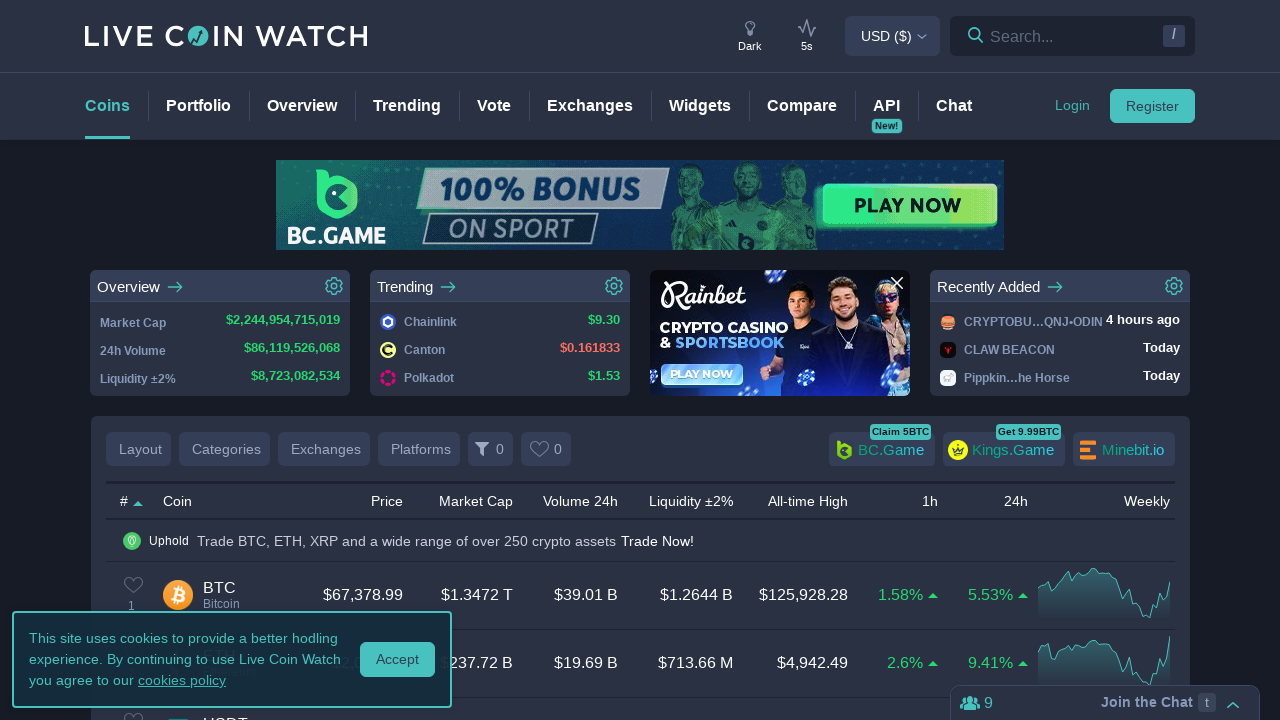

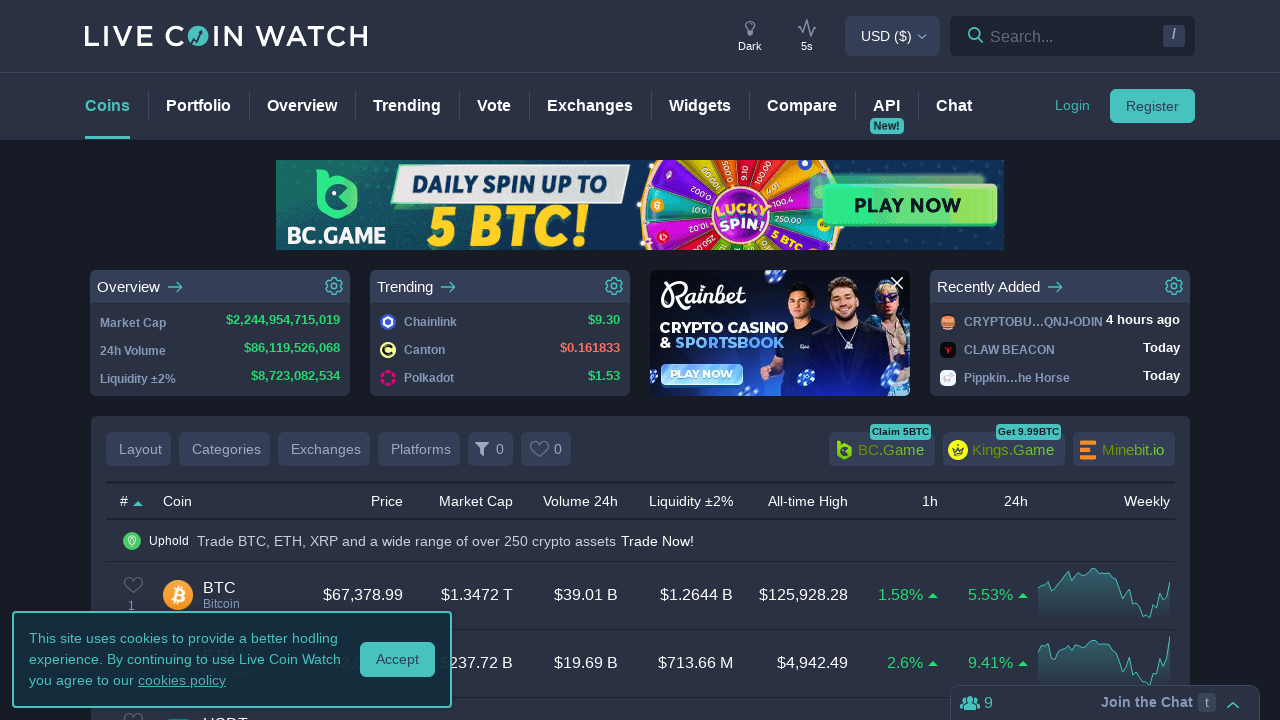